Navigates through multiple ICICI Bank website pages including the homepage, offers, savings account, credit cards, loans, and other banking sections to verify page accessibility.

Starting URL: https://www.icicibank.com/

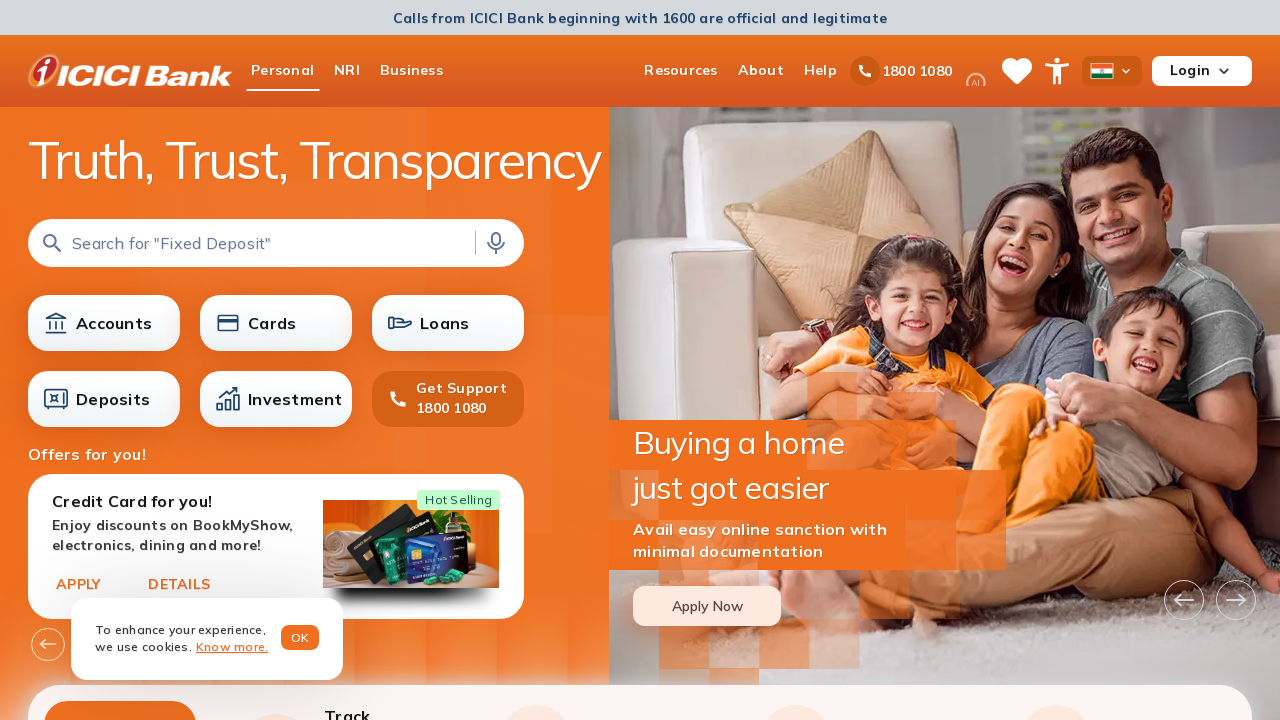

Set viewport size to 1920x1080
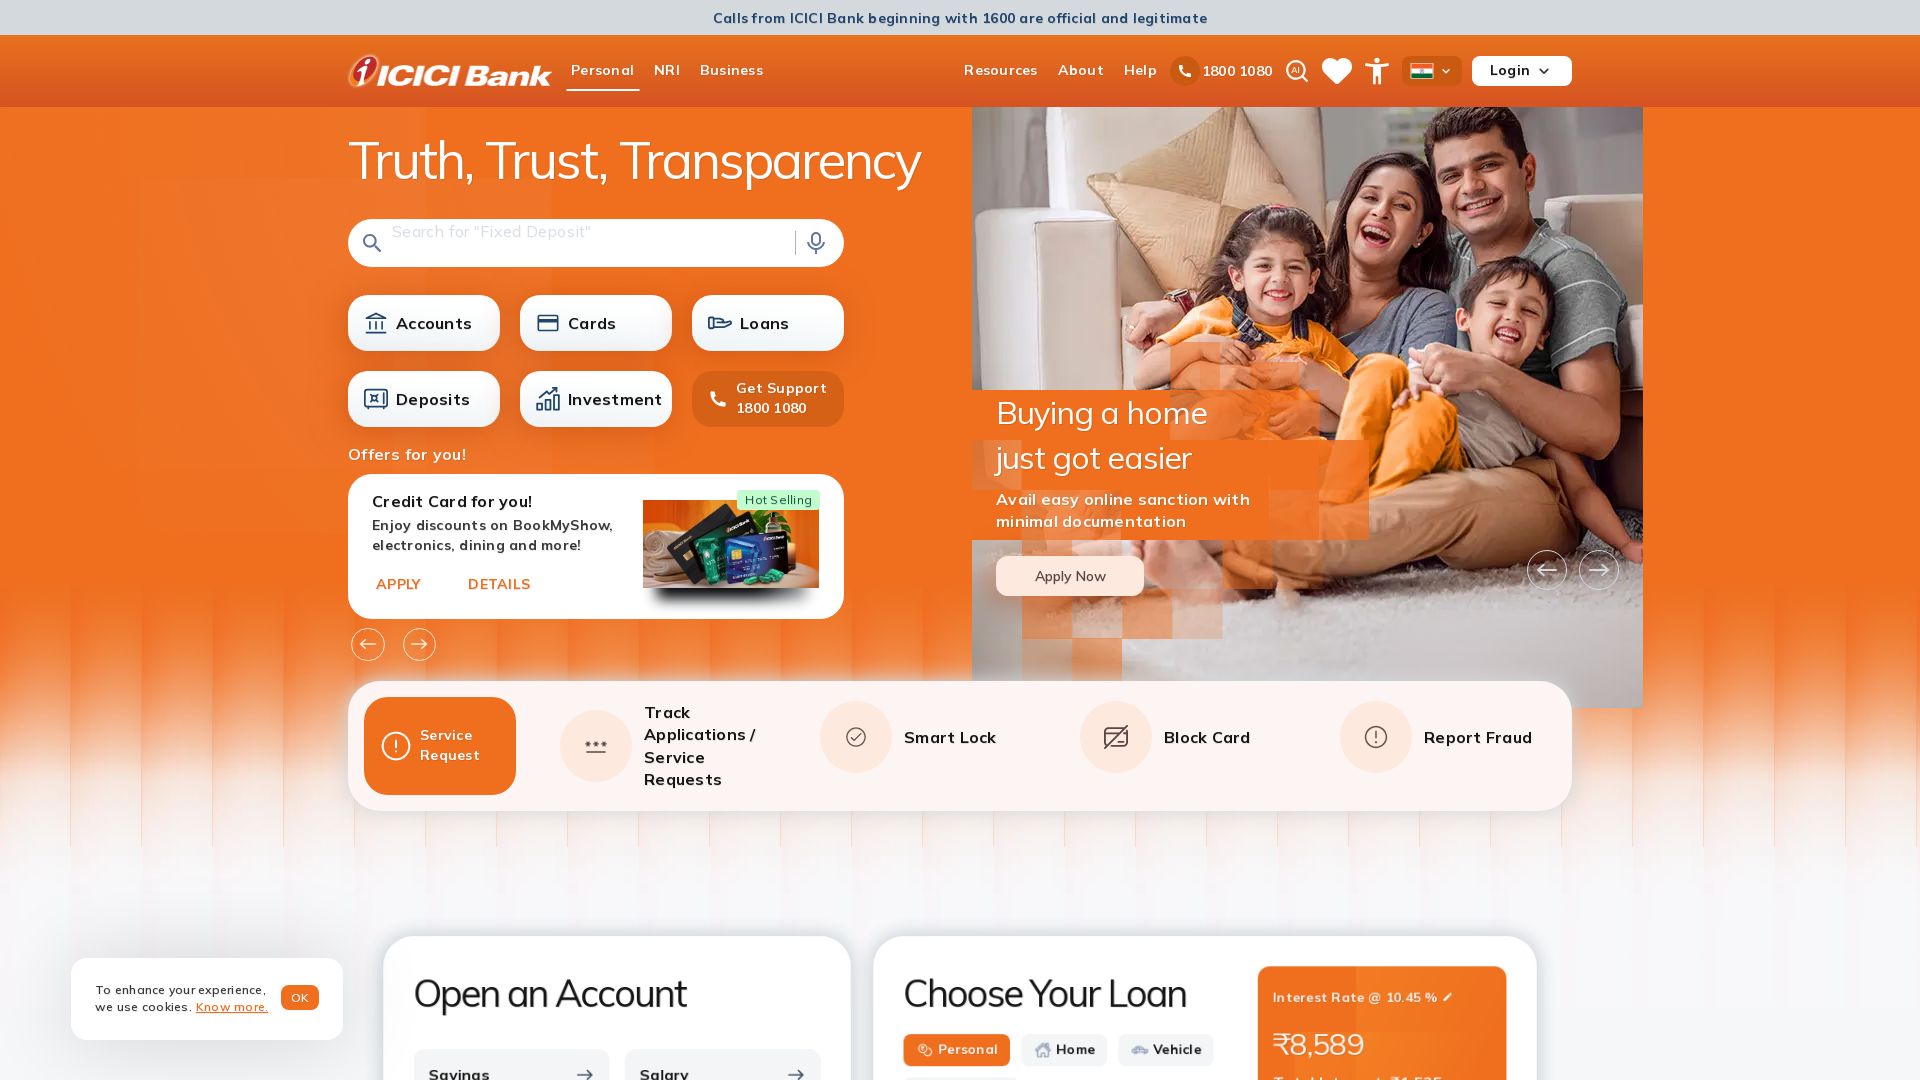

Homepage loaded (domcontentloaded state)
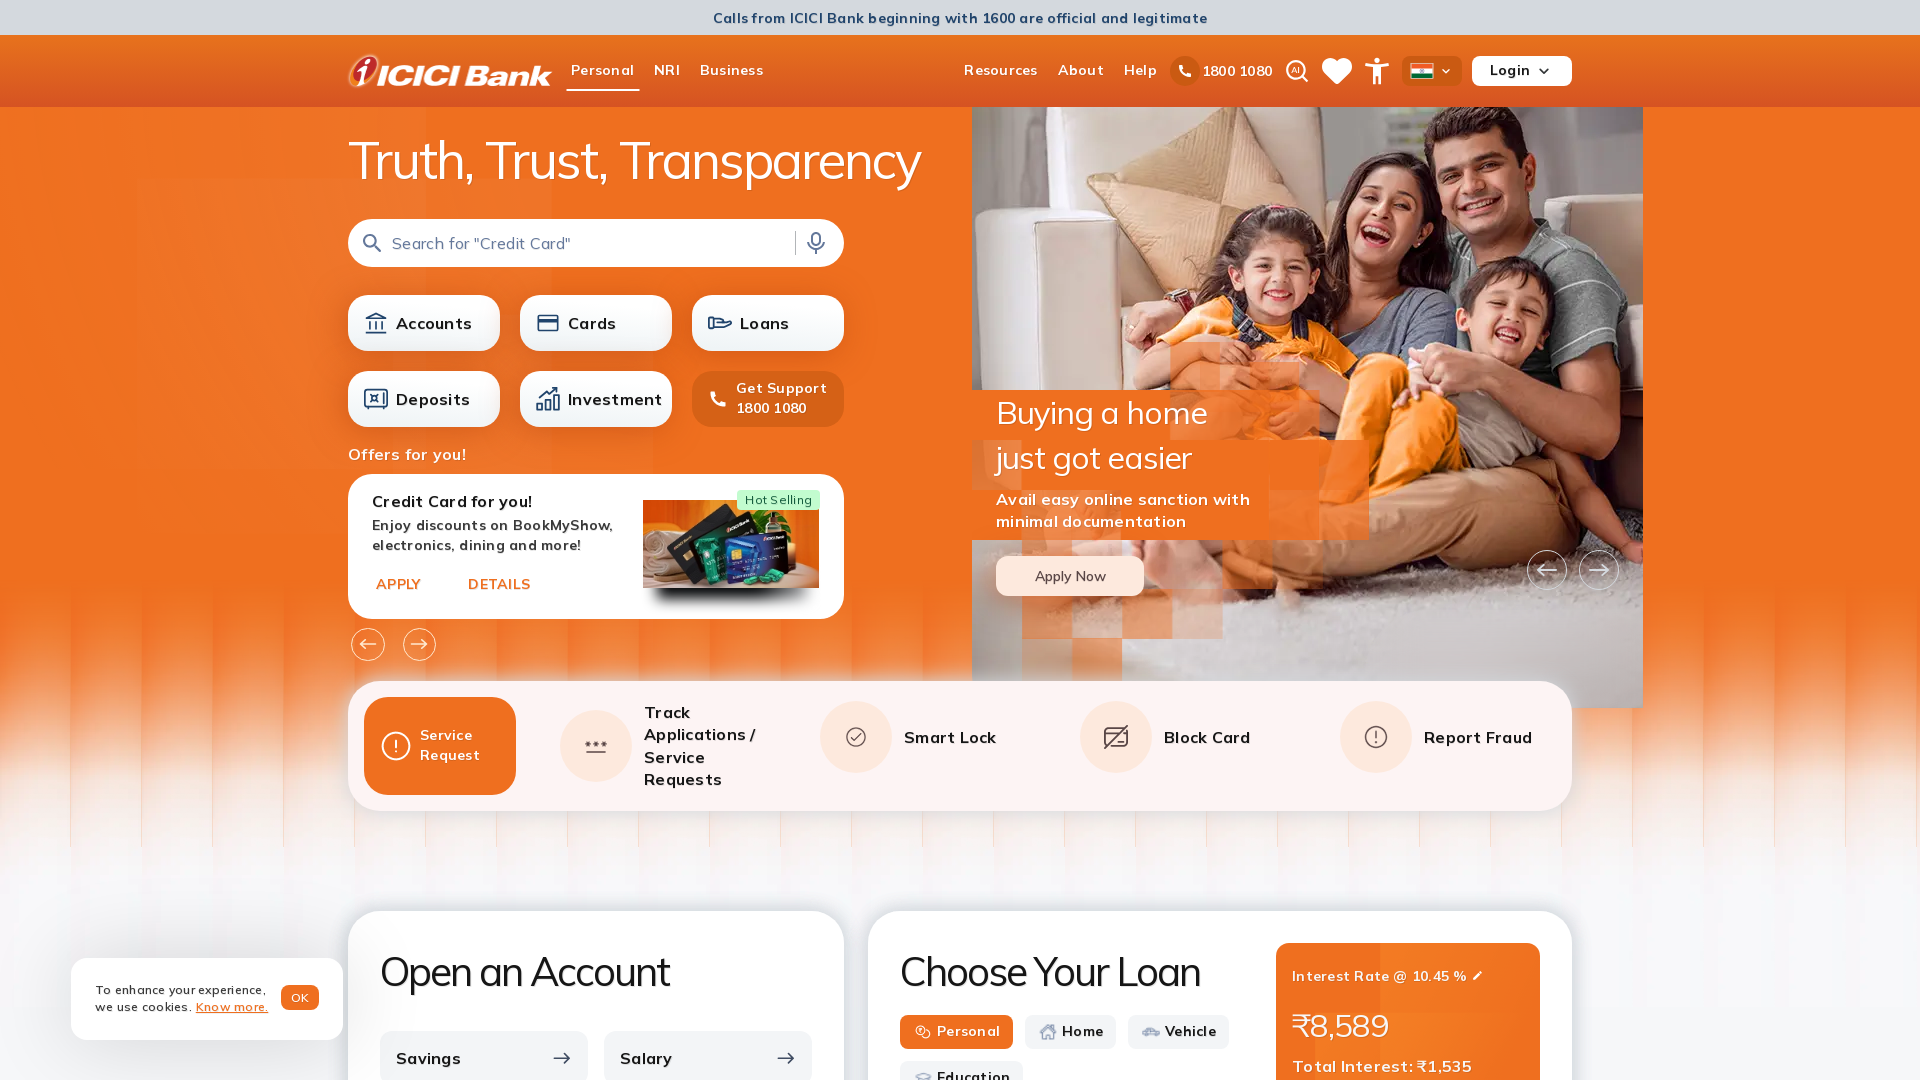

Navigated to ICICI Bank offers page
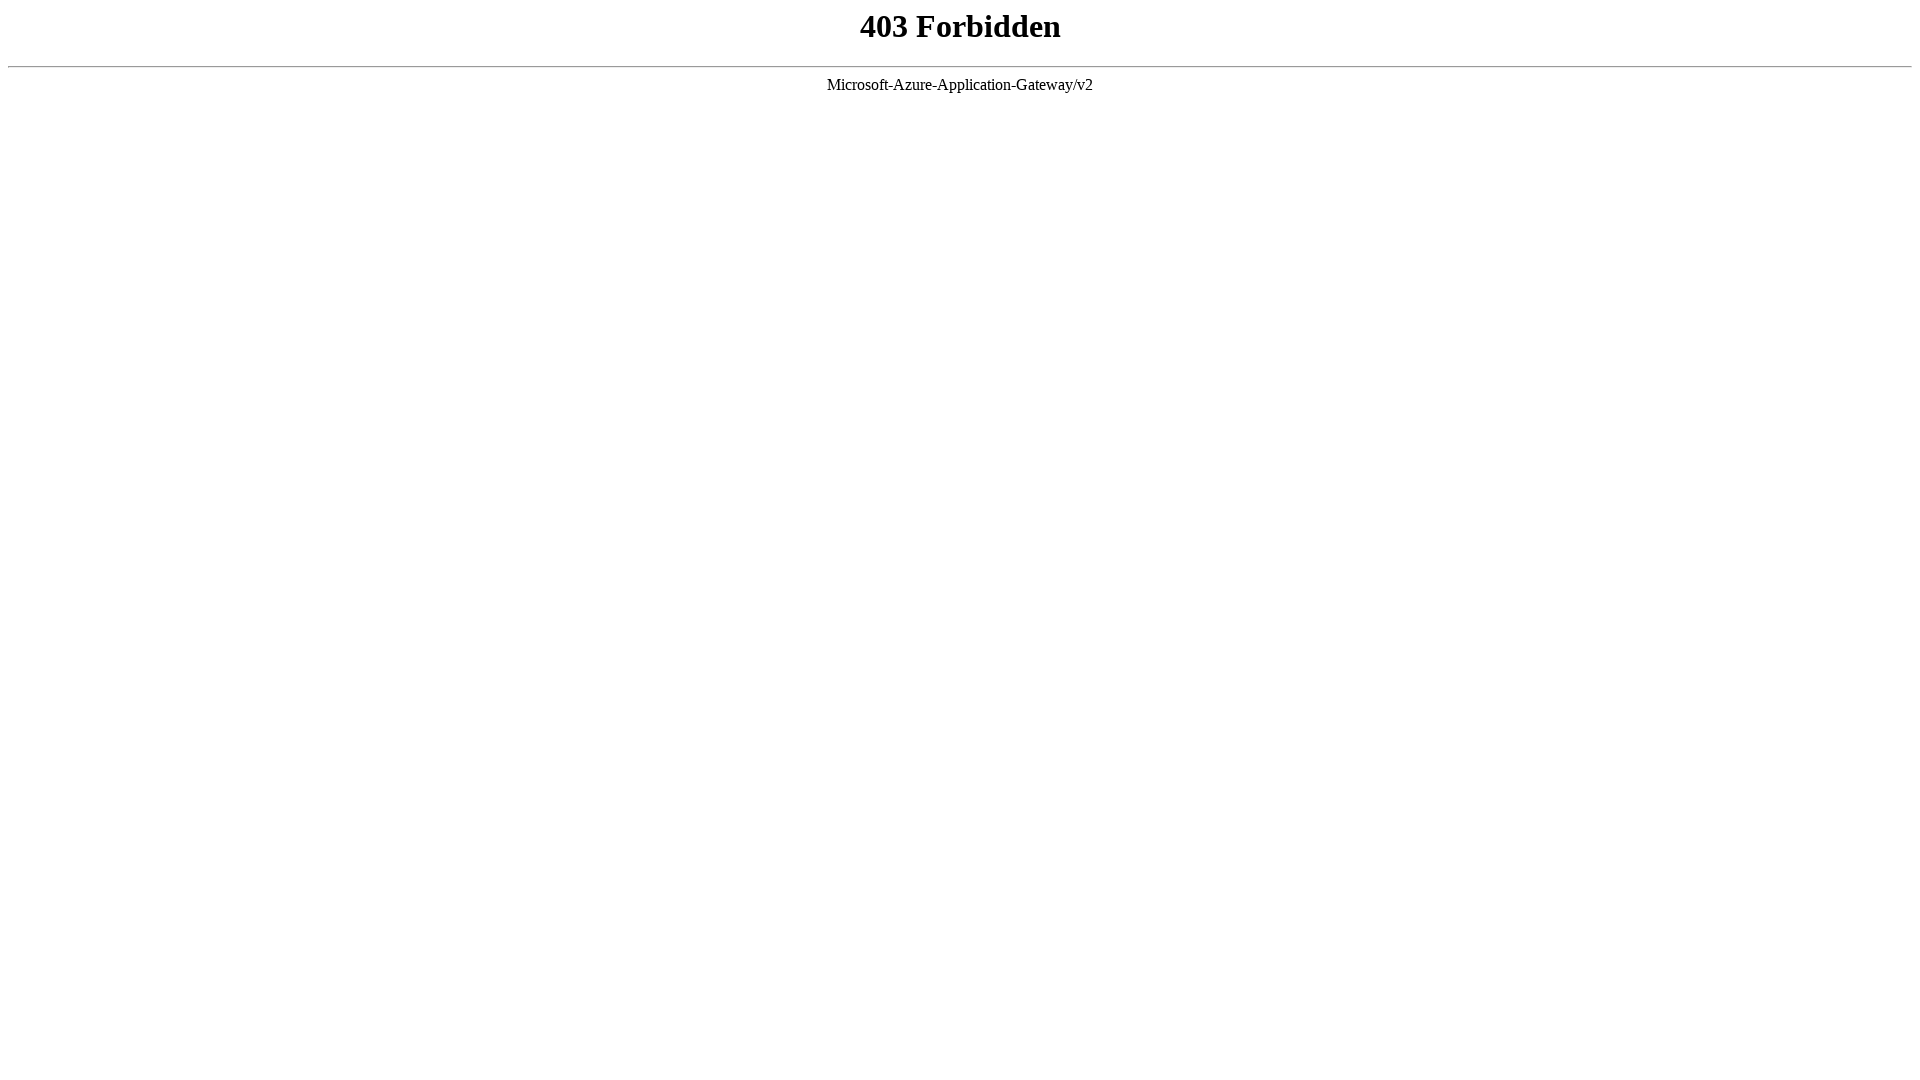

Offers page loaded (domcontentloaded state)
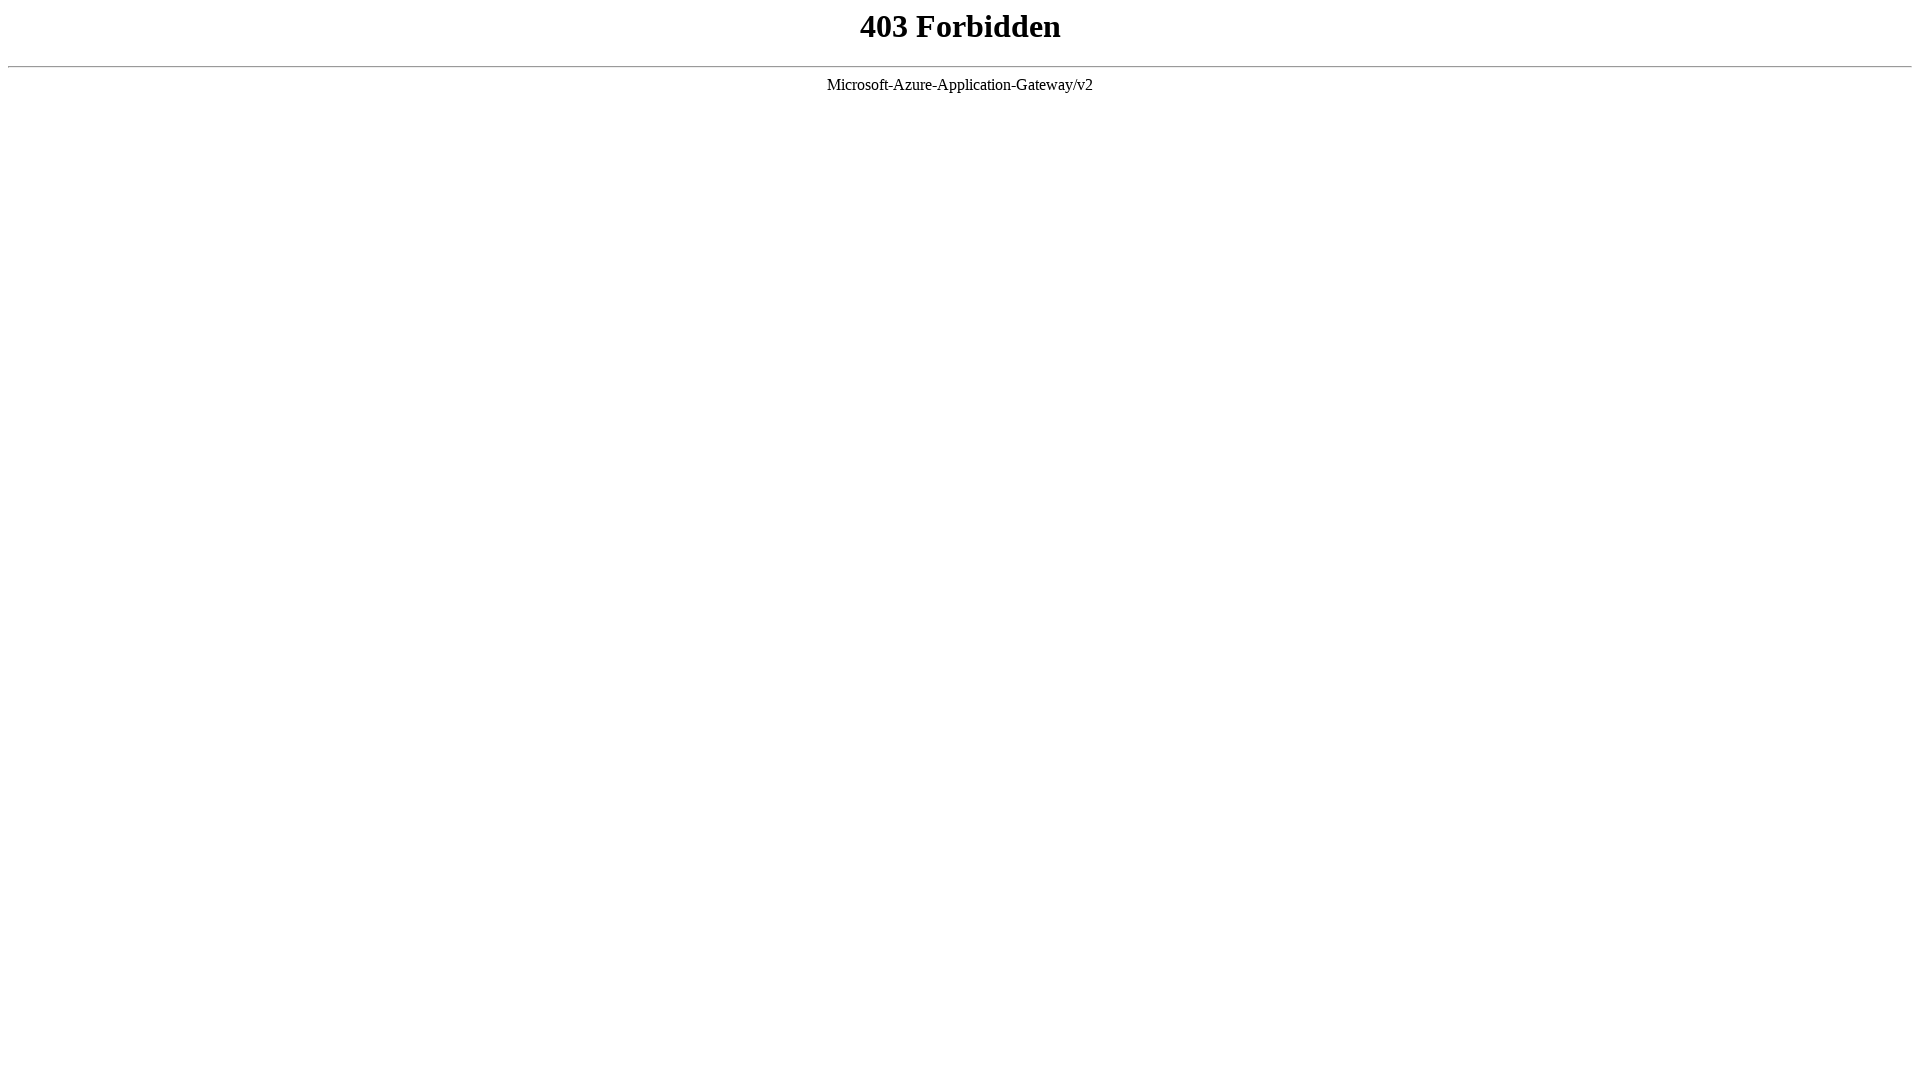

Navigated to nearby offers page
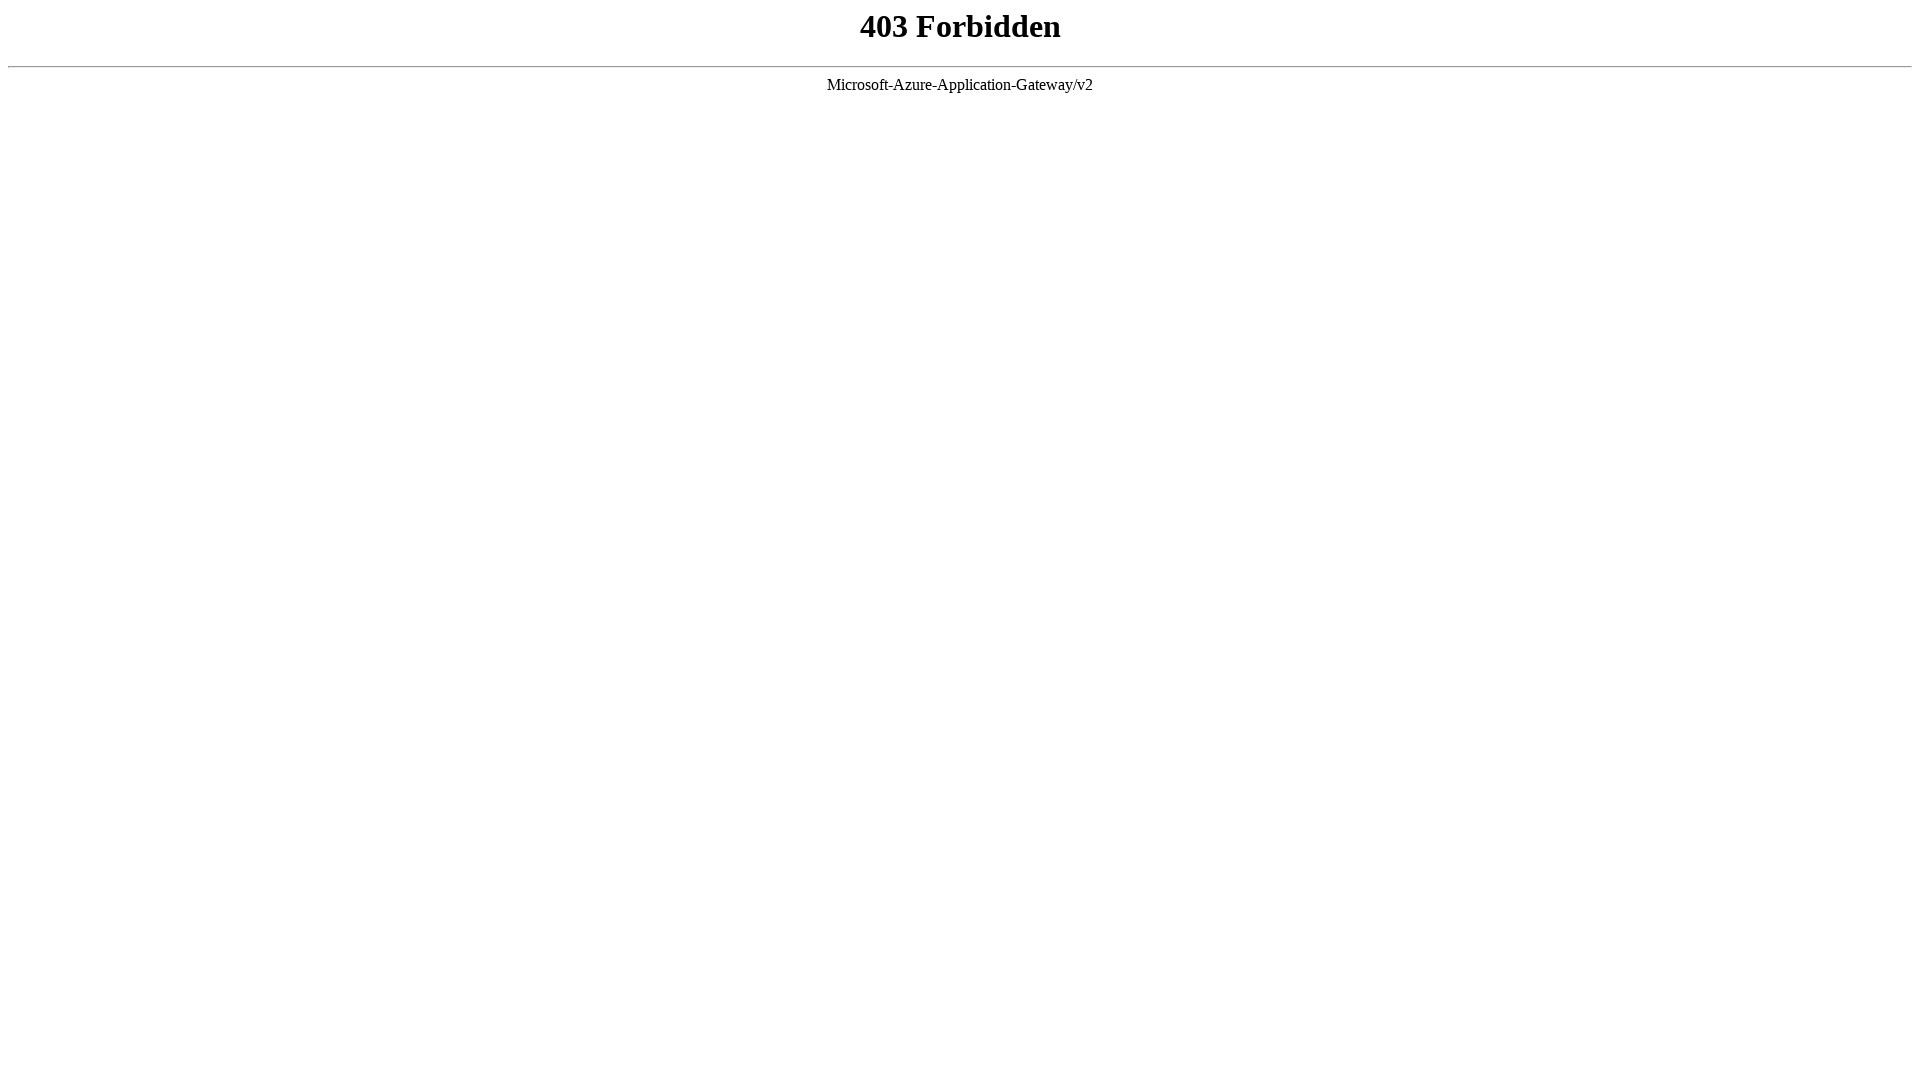

Nearby offers page loaded (domcontentloaded state)
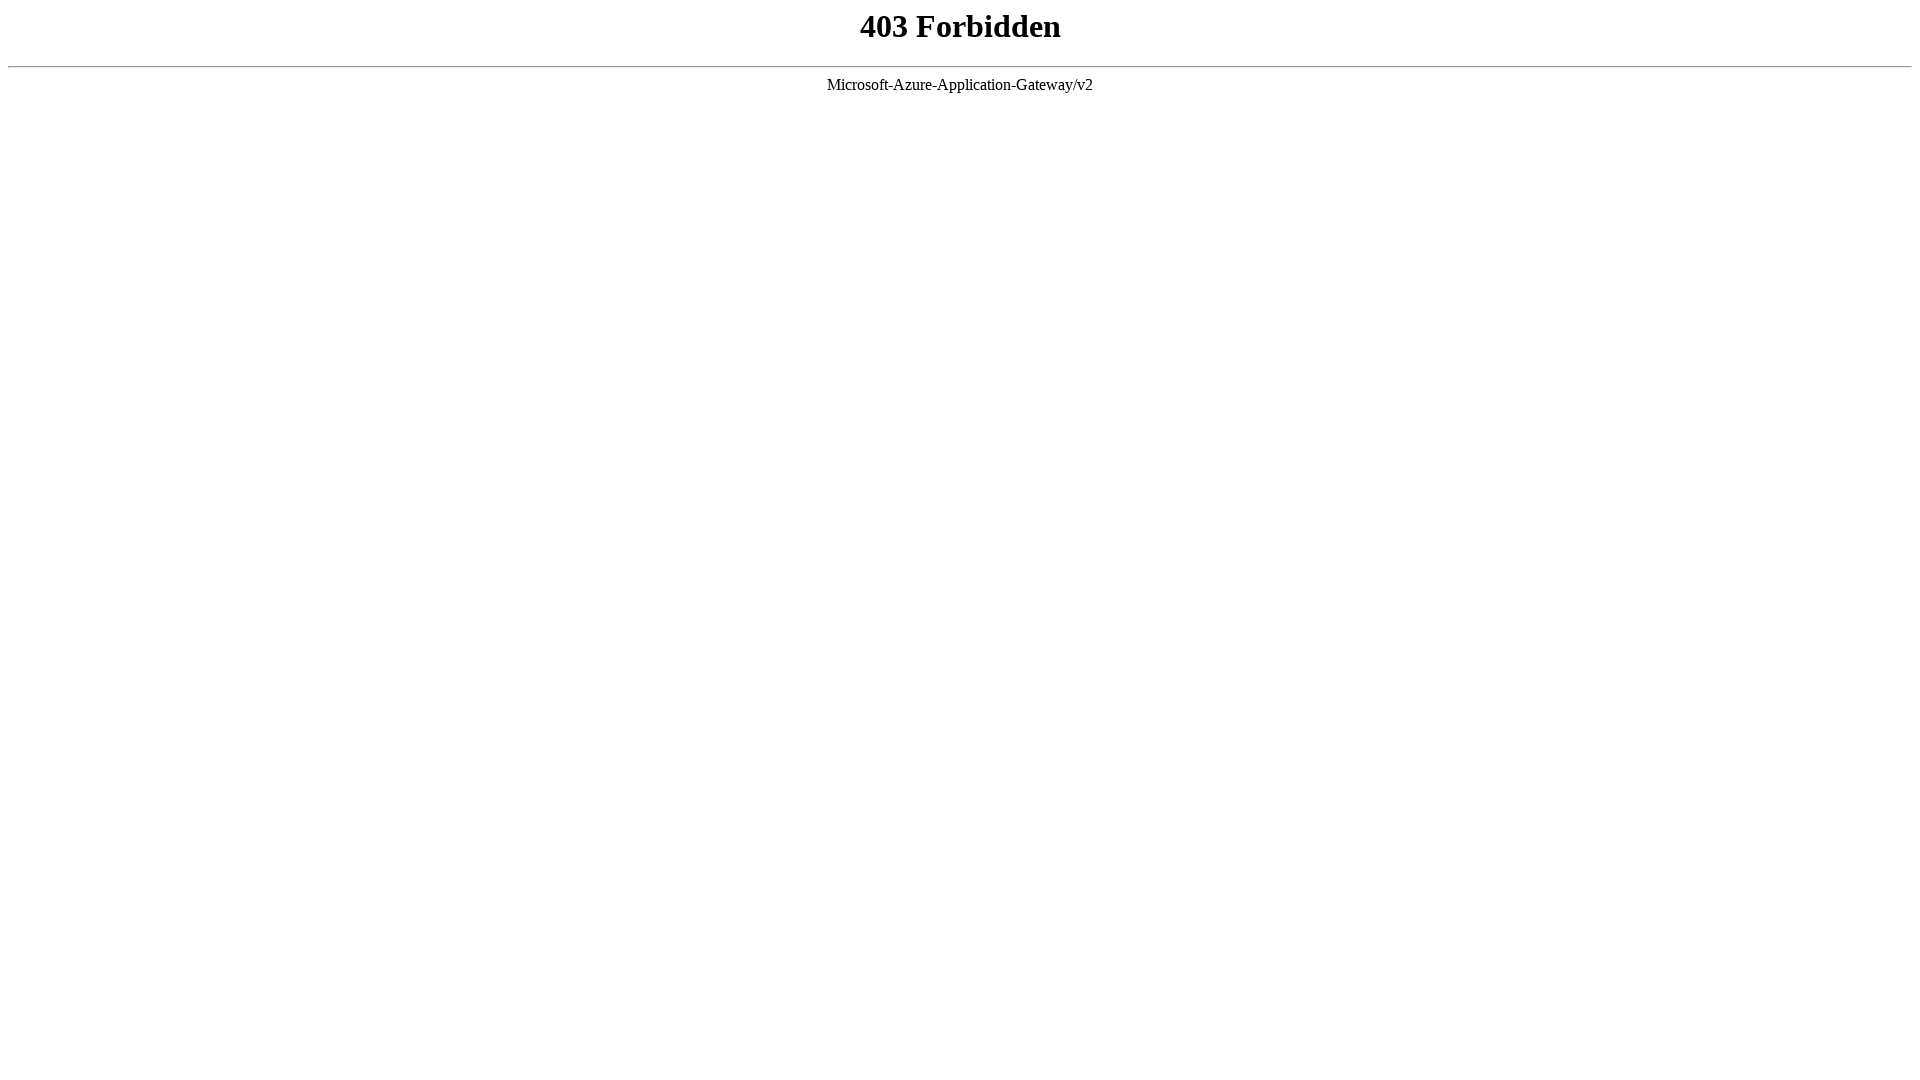

Navigated to savings account page
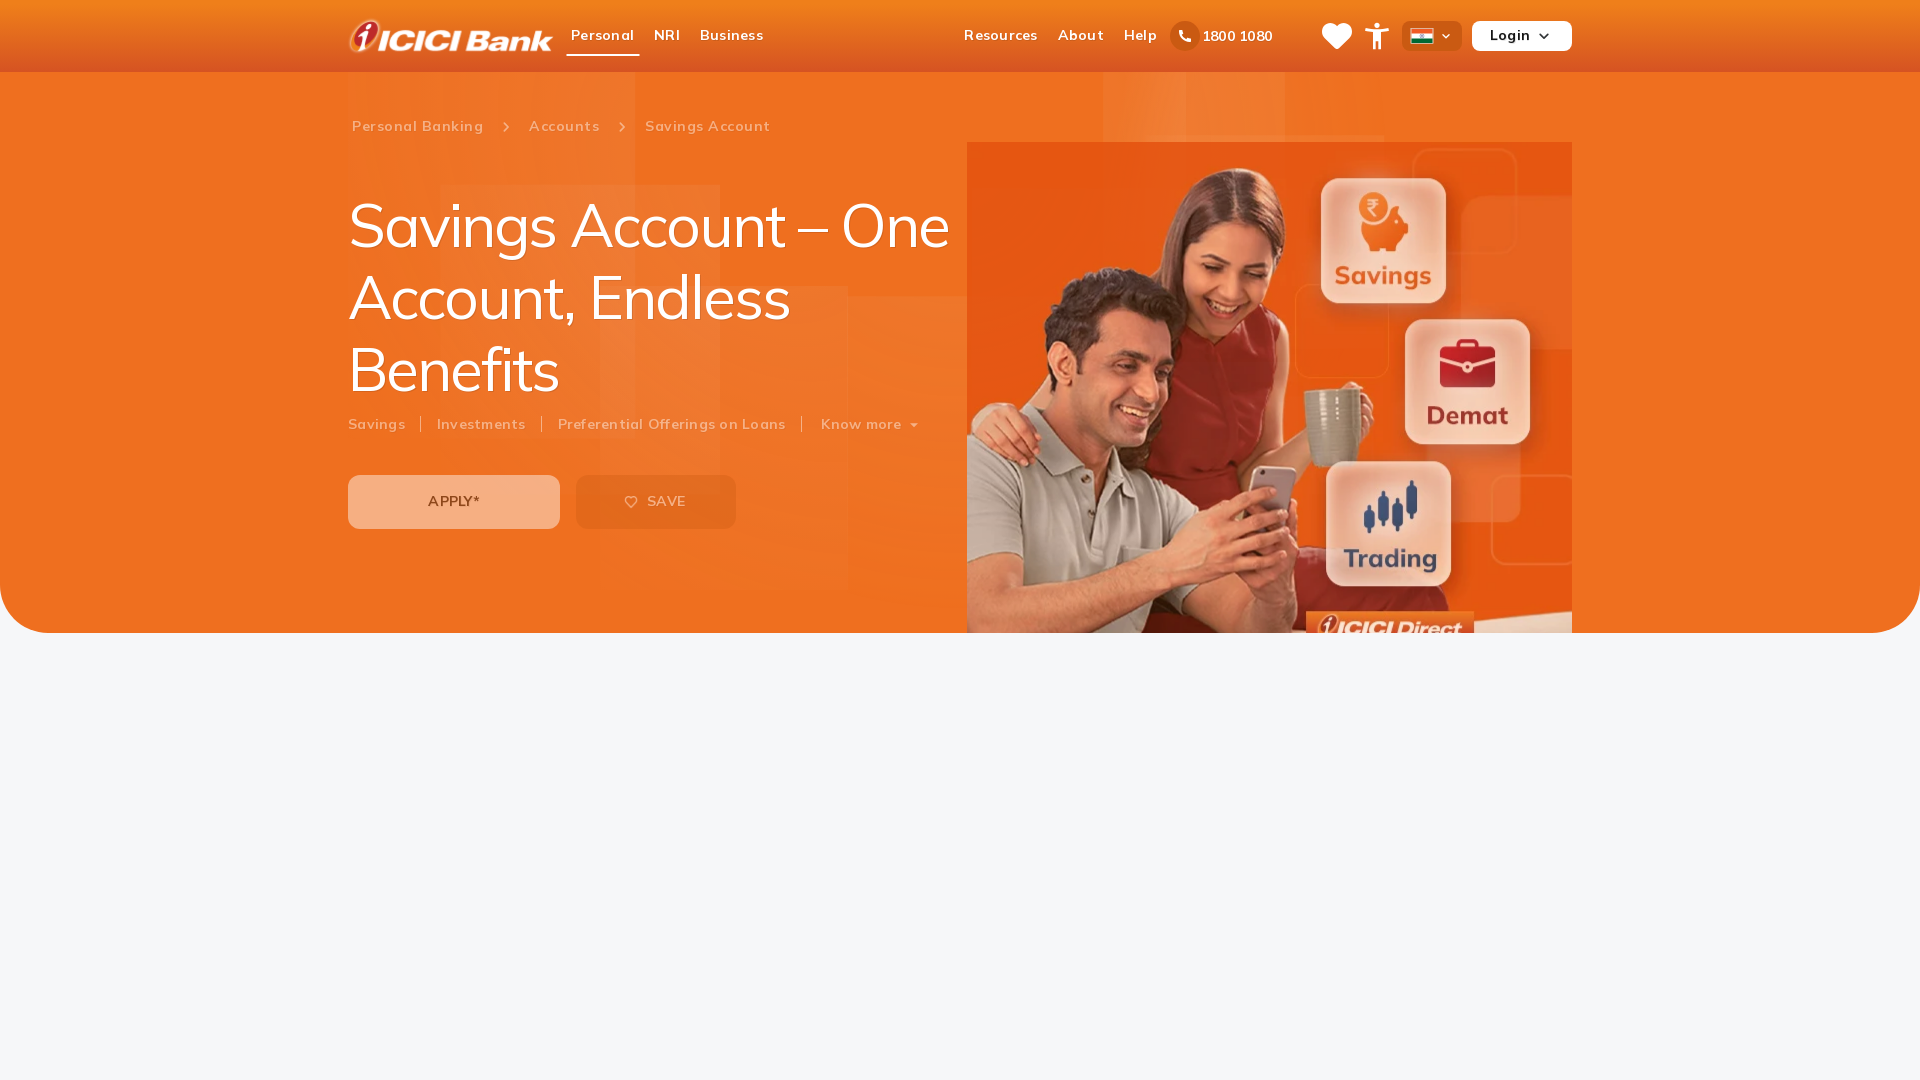

Savings account page loaded (domcontentloaded state)
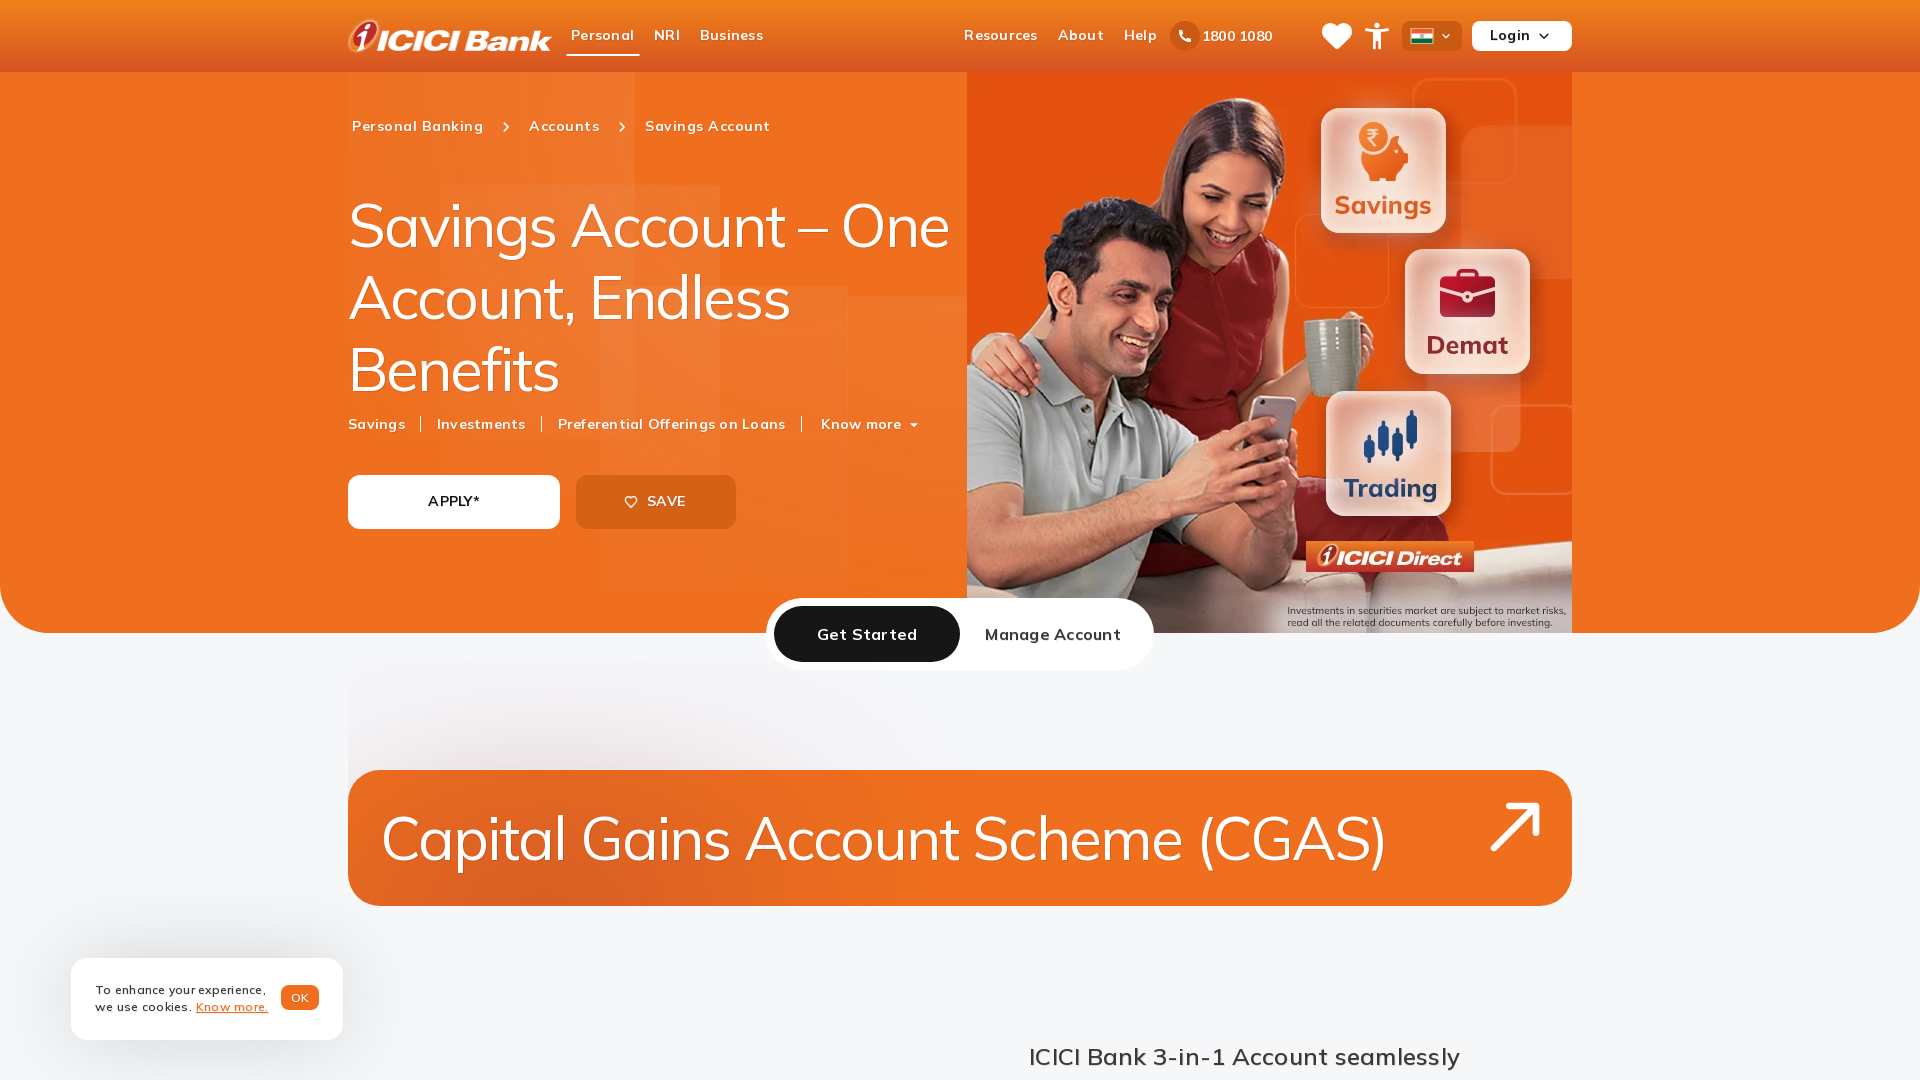

Navigated to credit cards page
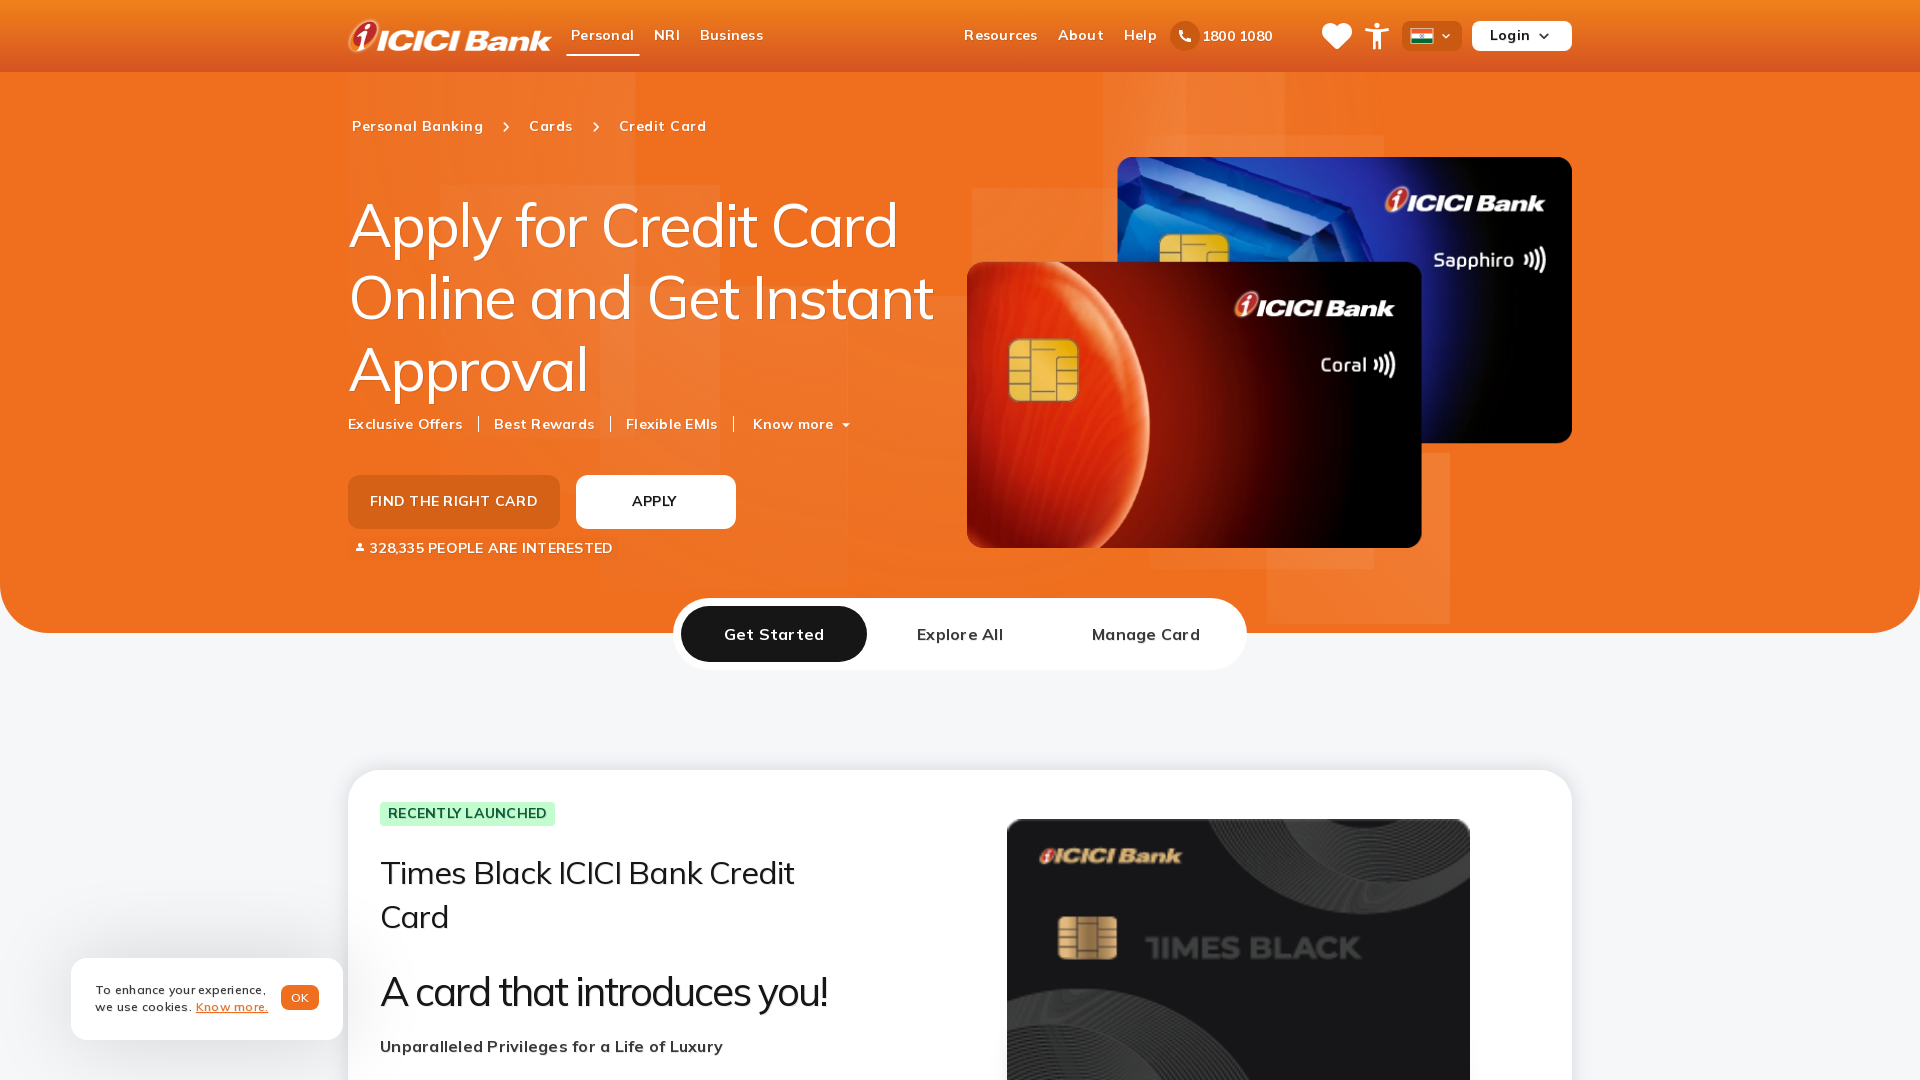

Credit cards page loaded (domcontentloaded state)
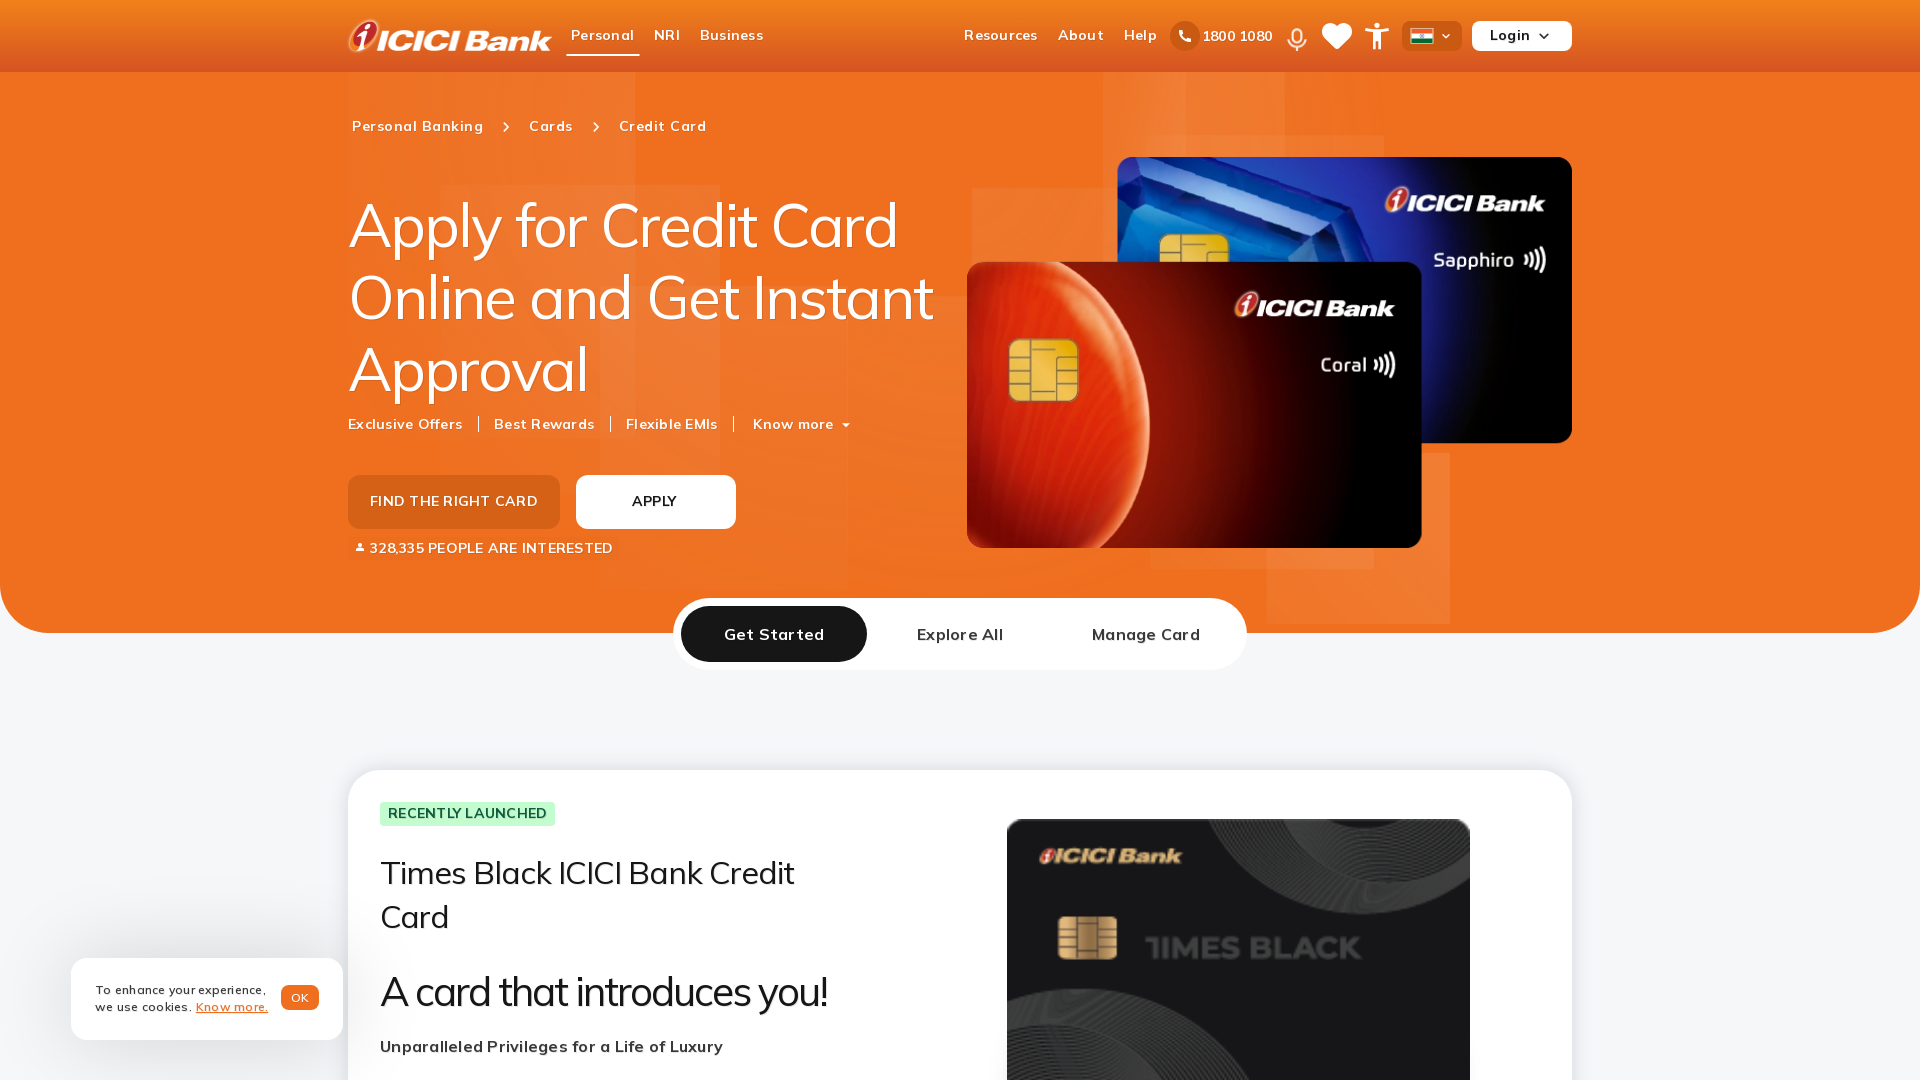

Navigated to personal loan page
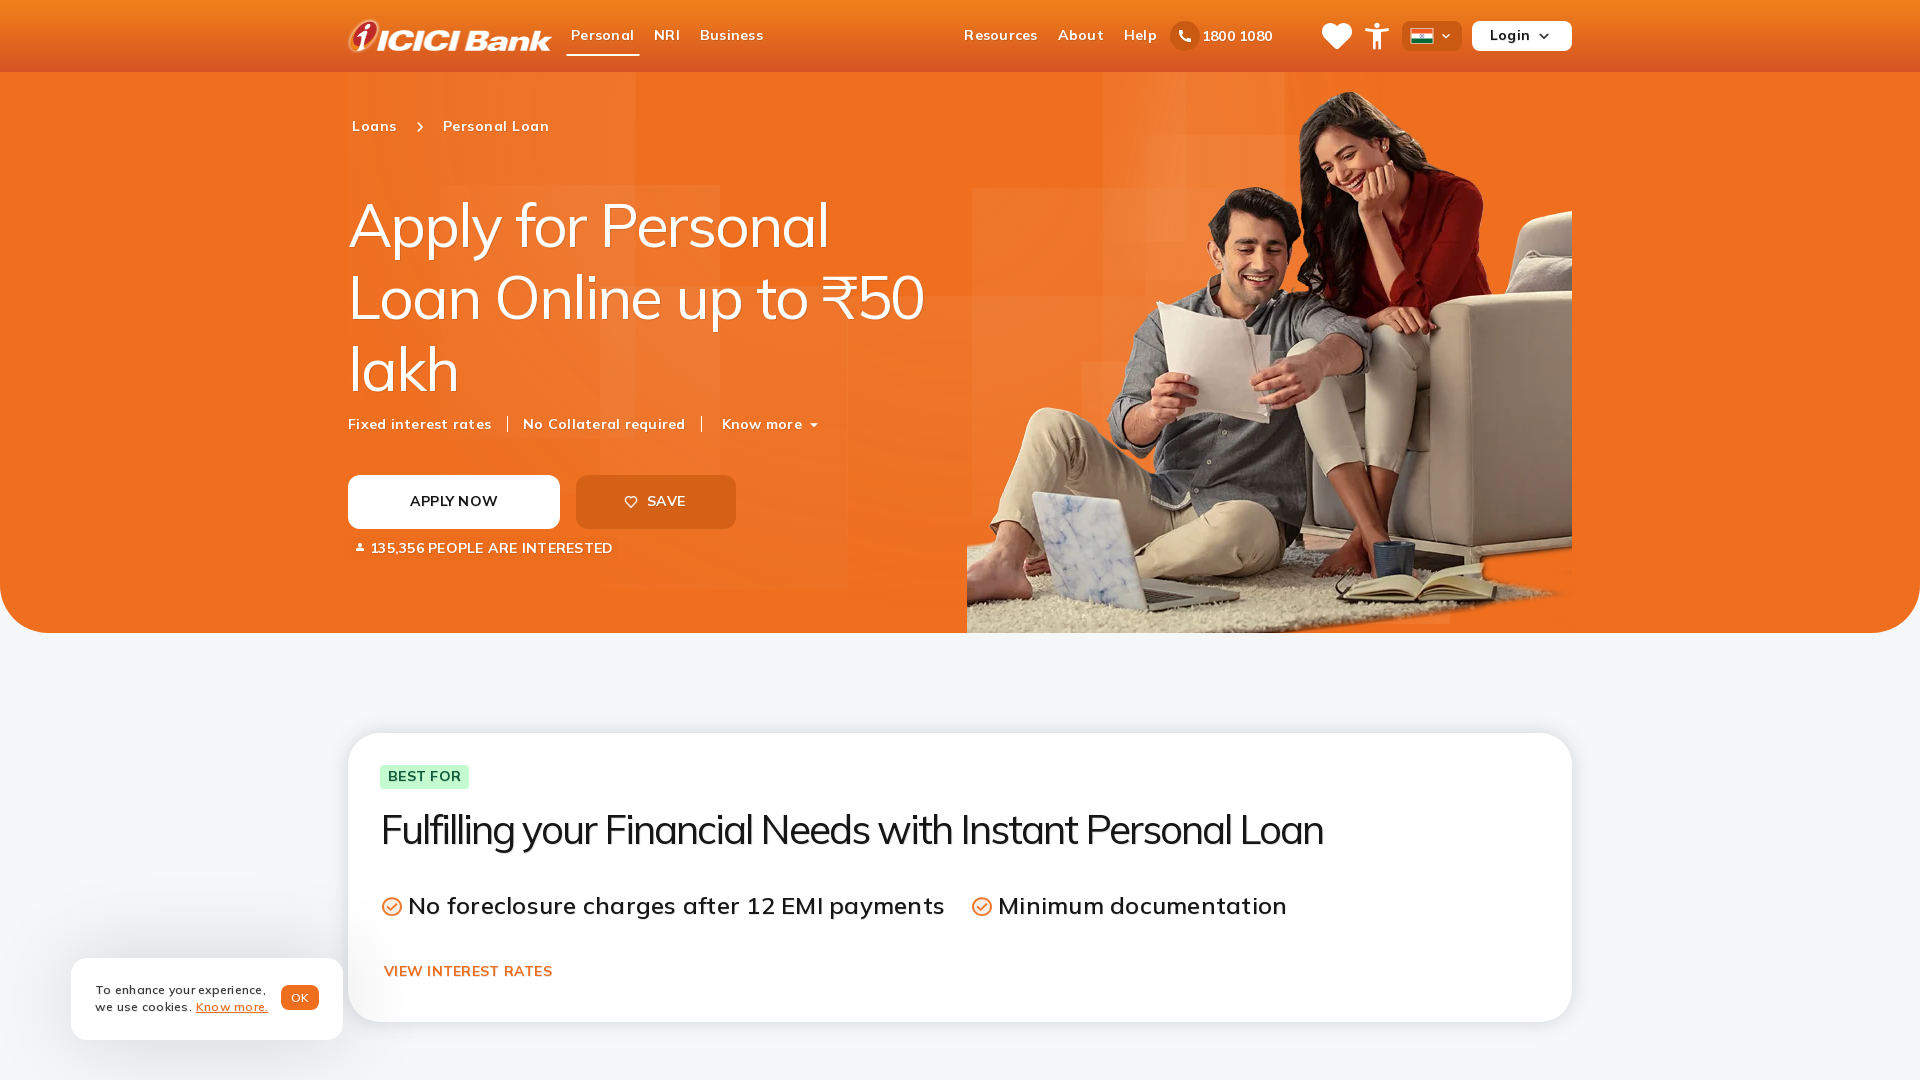

Personal loan page loaded (domcontentloaded state)
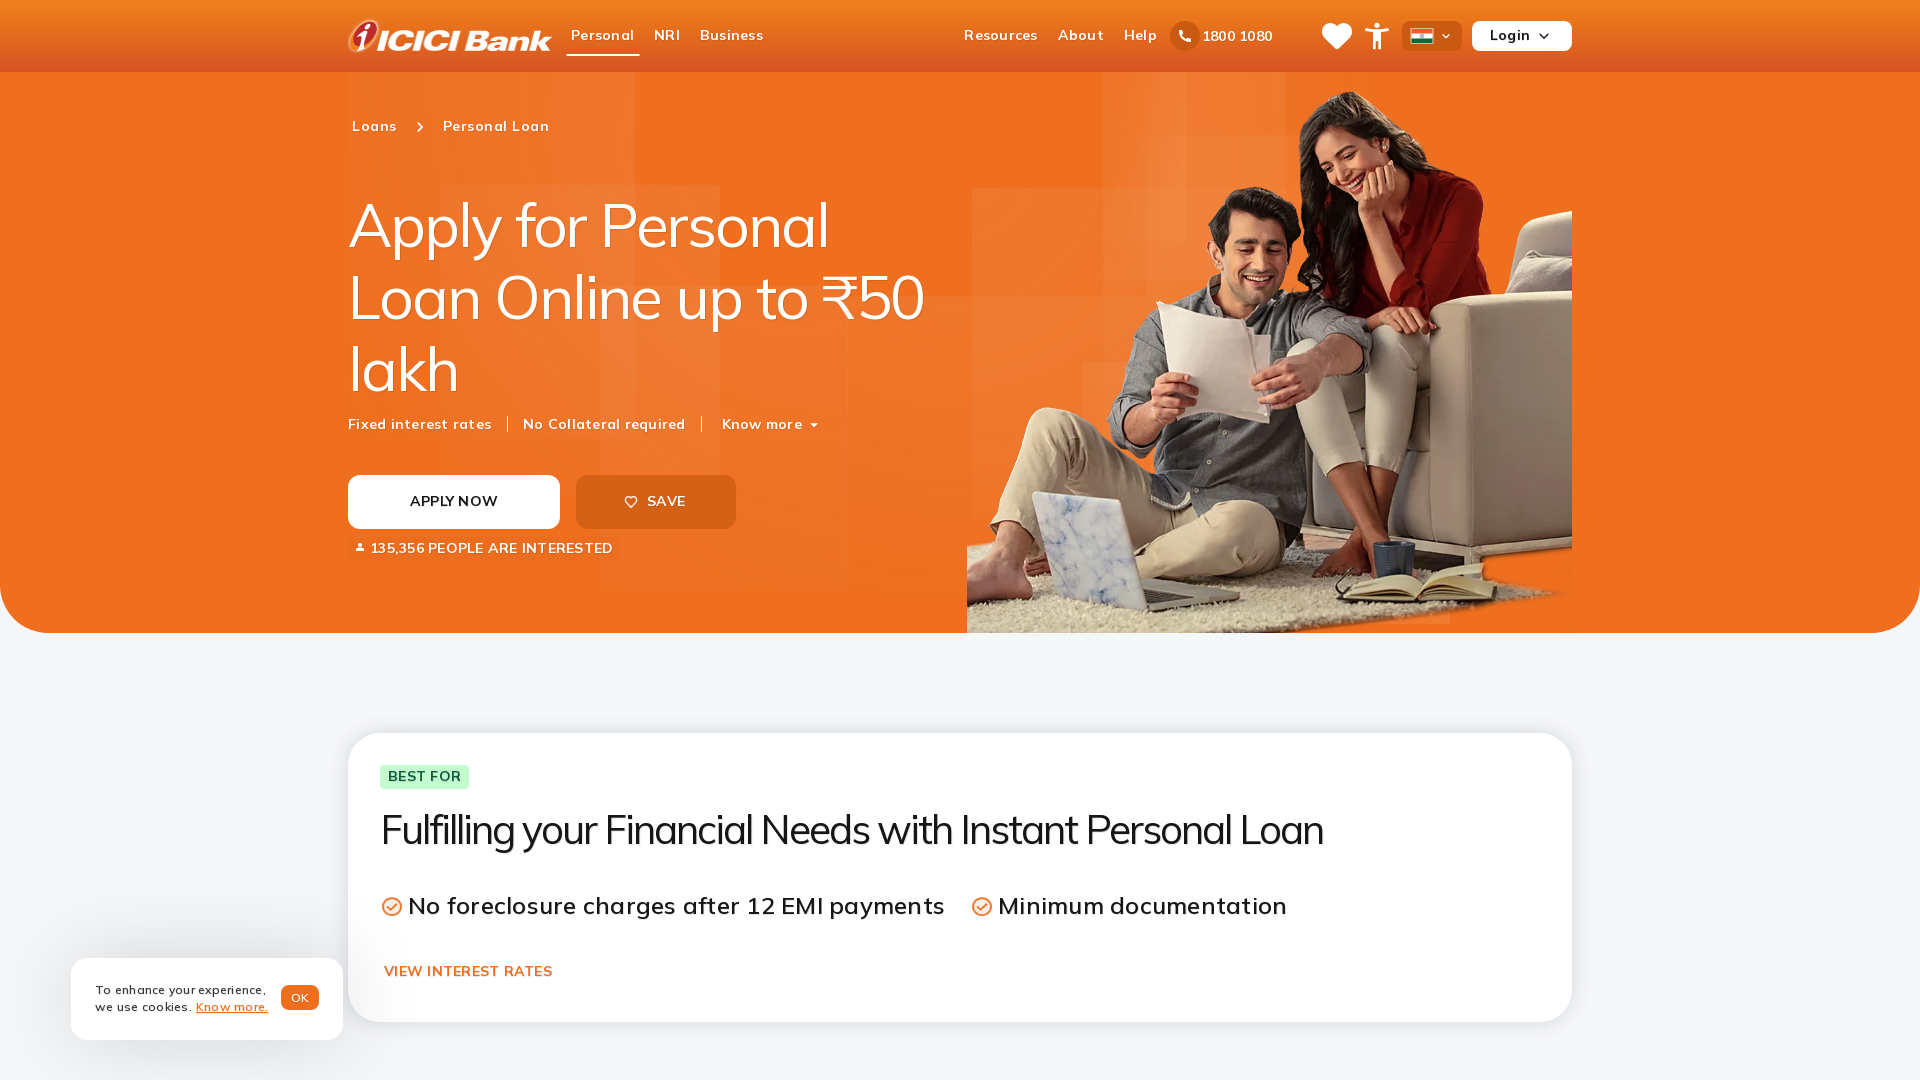

Navigated to loans overview page
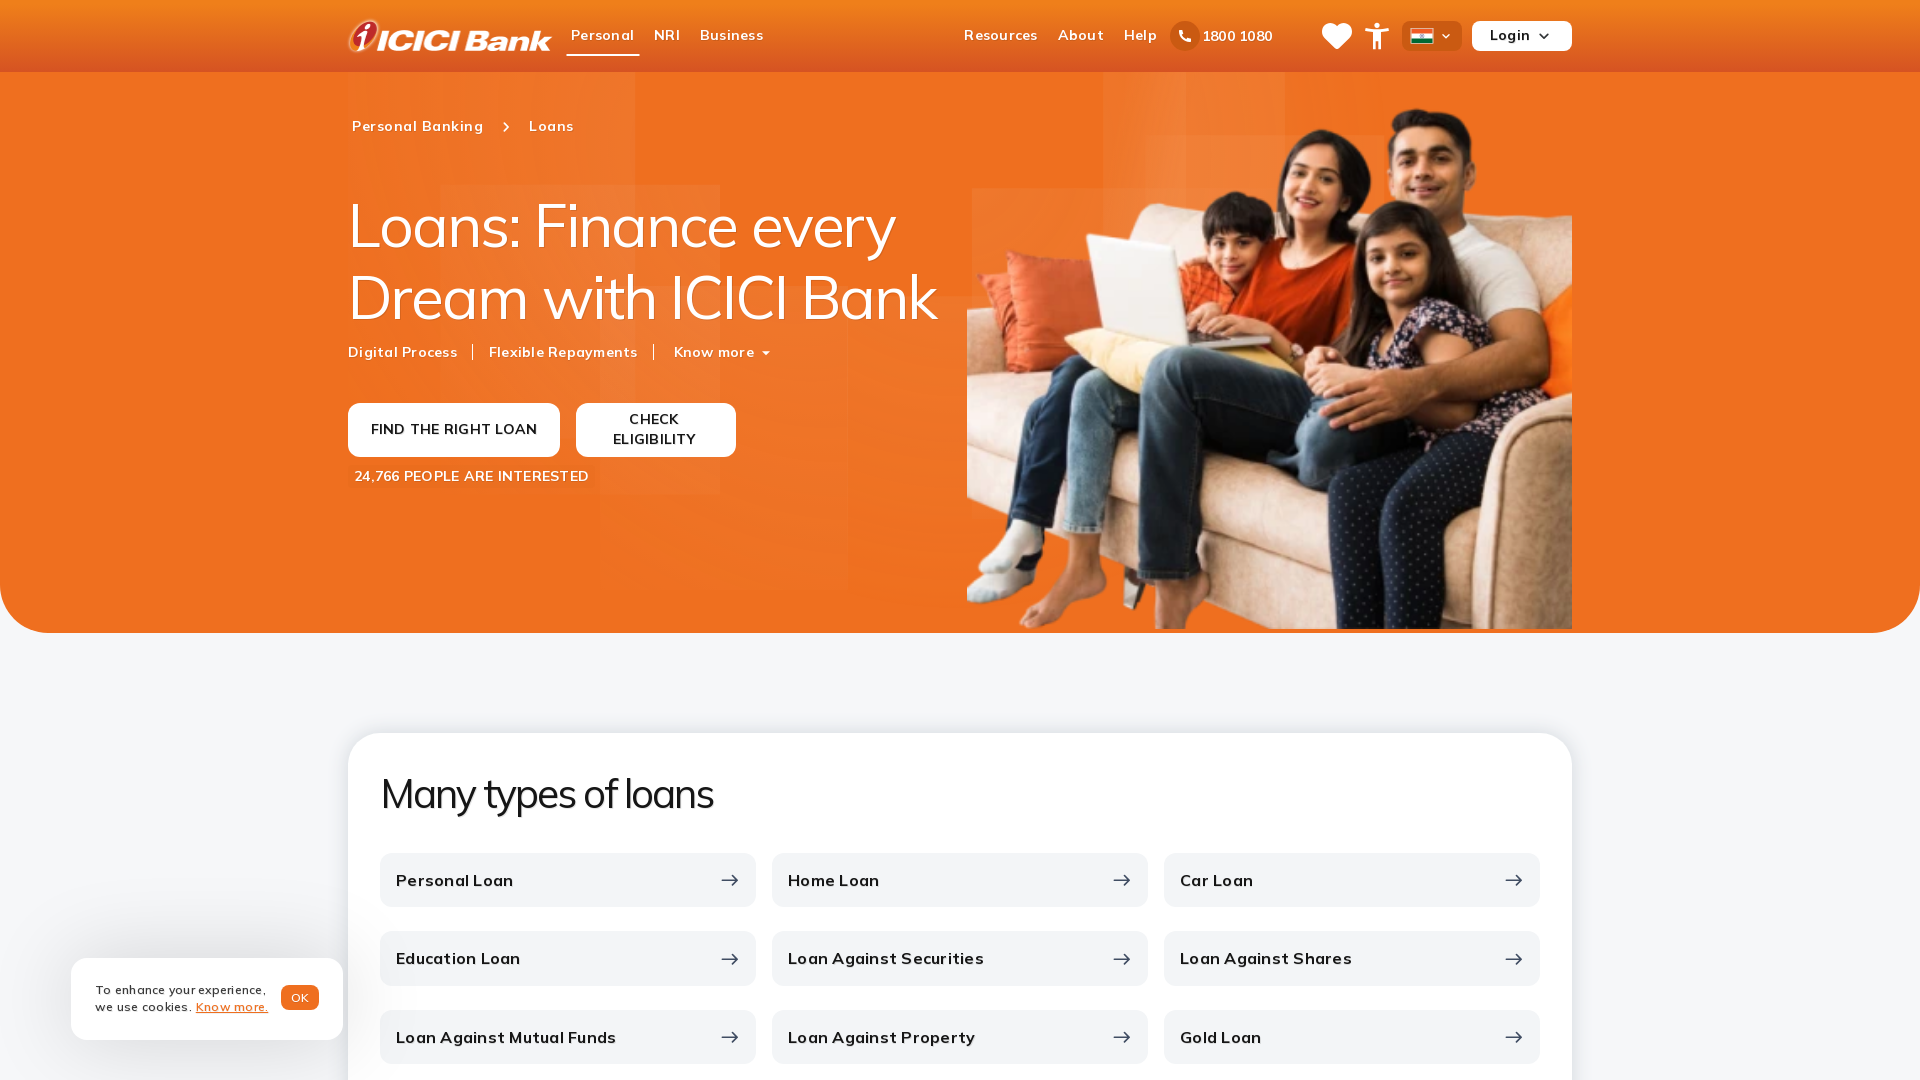

Loans overview page loaded (domcontentloaded state)
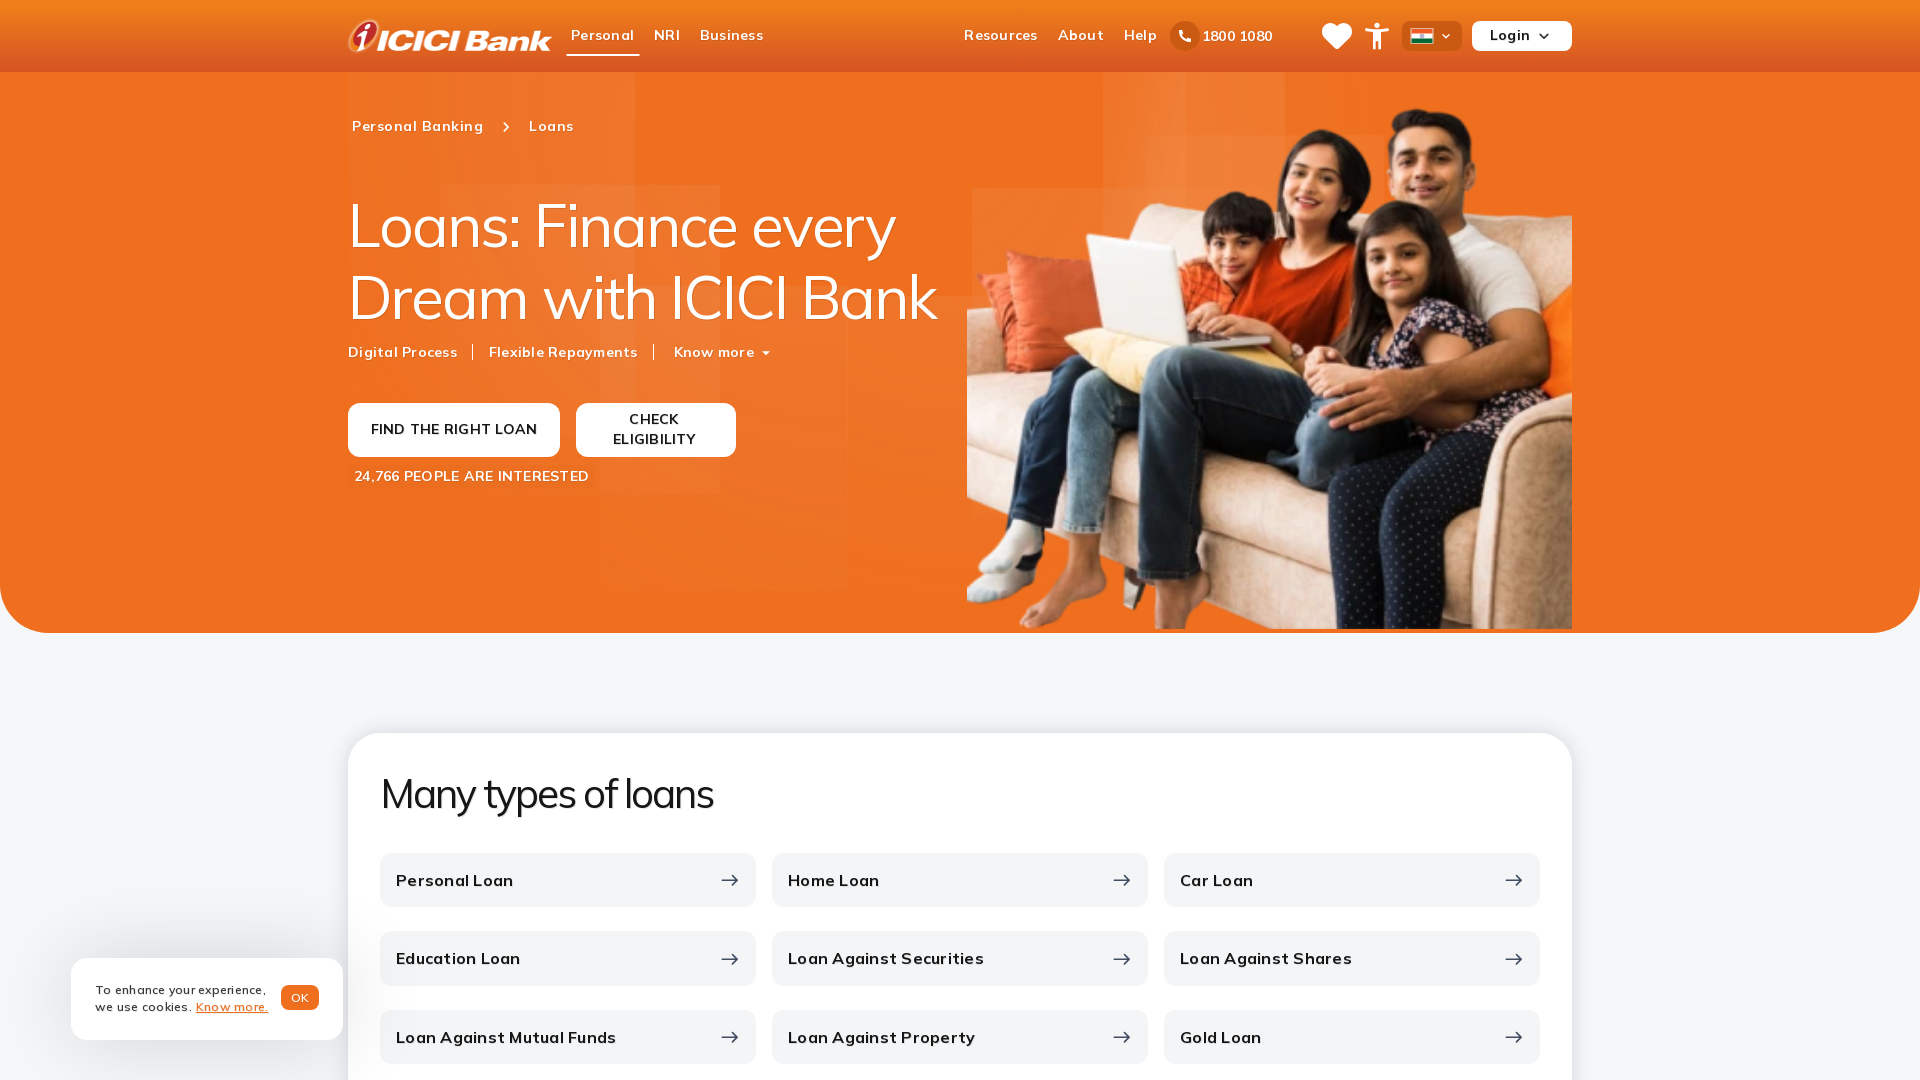

Navigated to home loan page
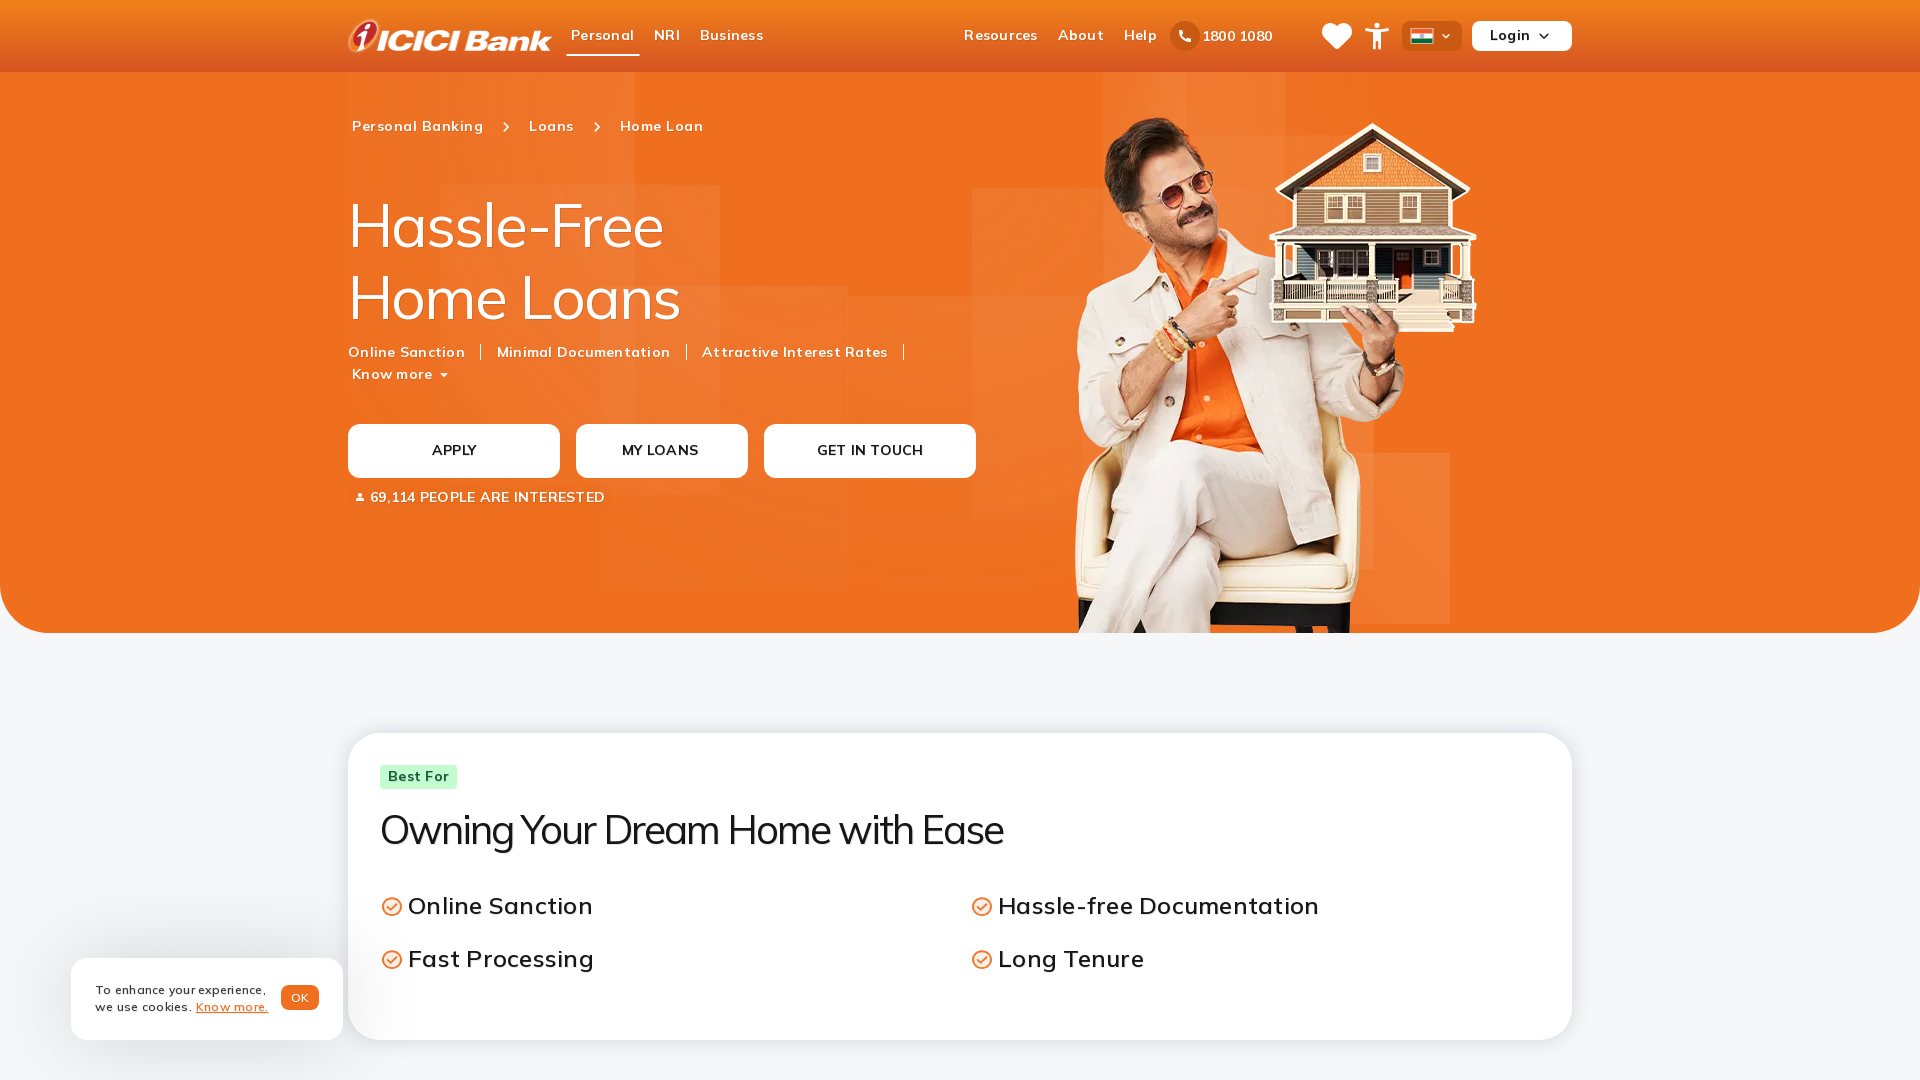

Home loan page loaded (domcontentloaded state)
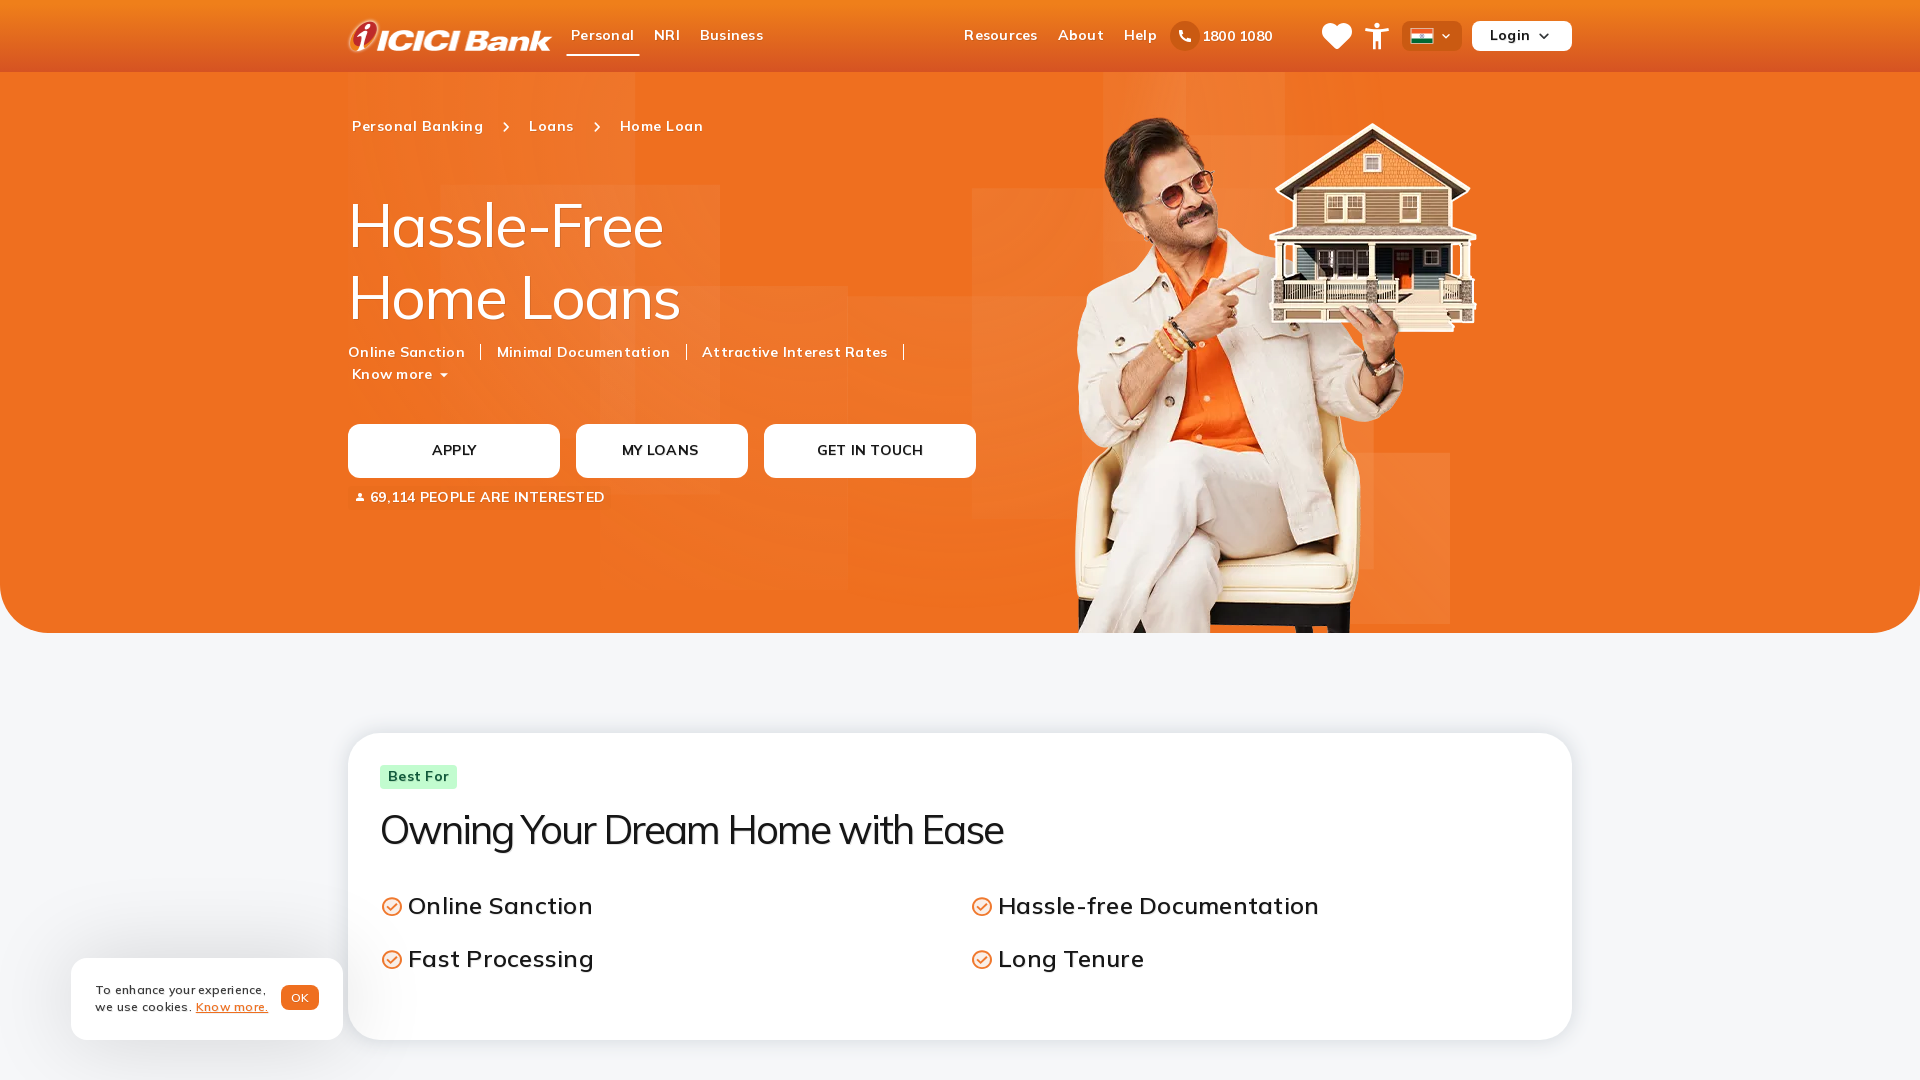

Navigated to car loan page
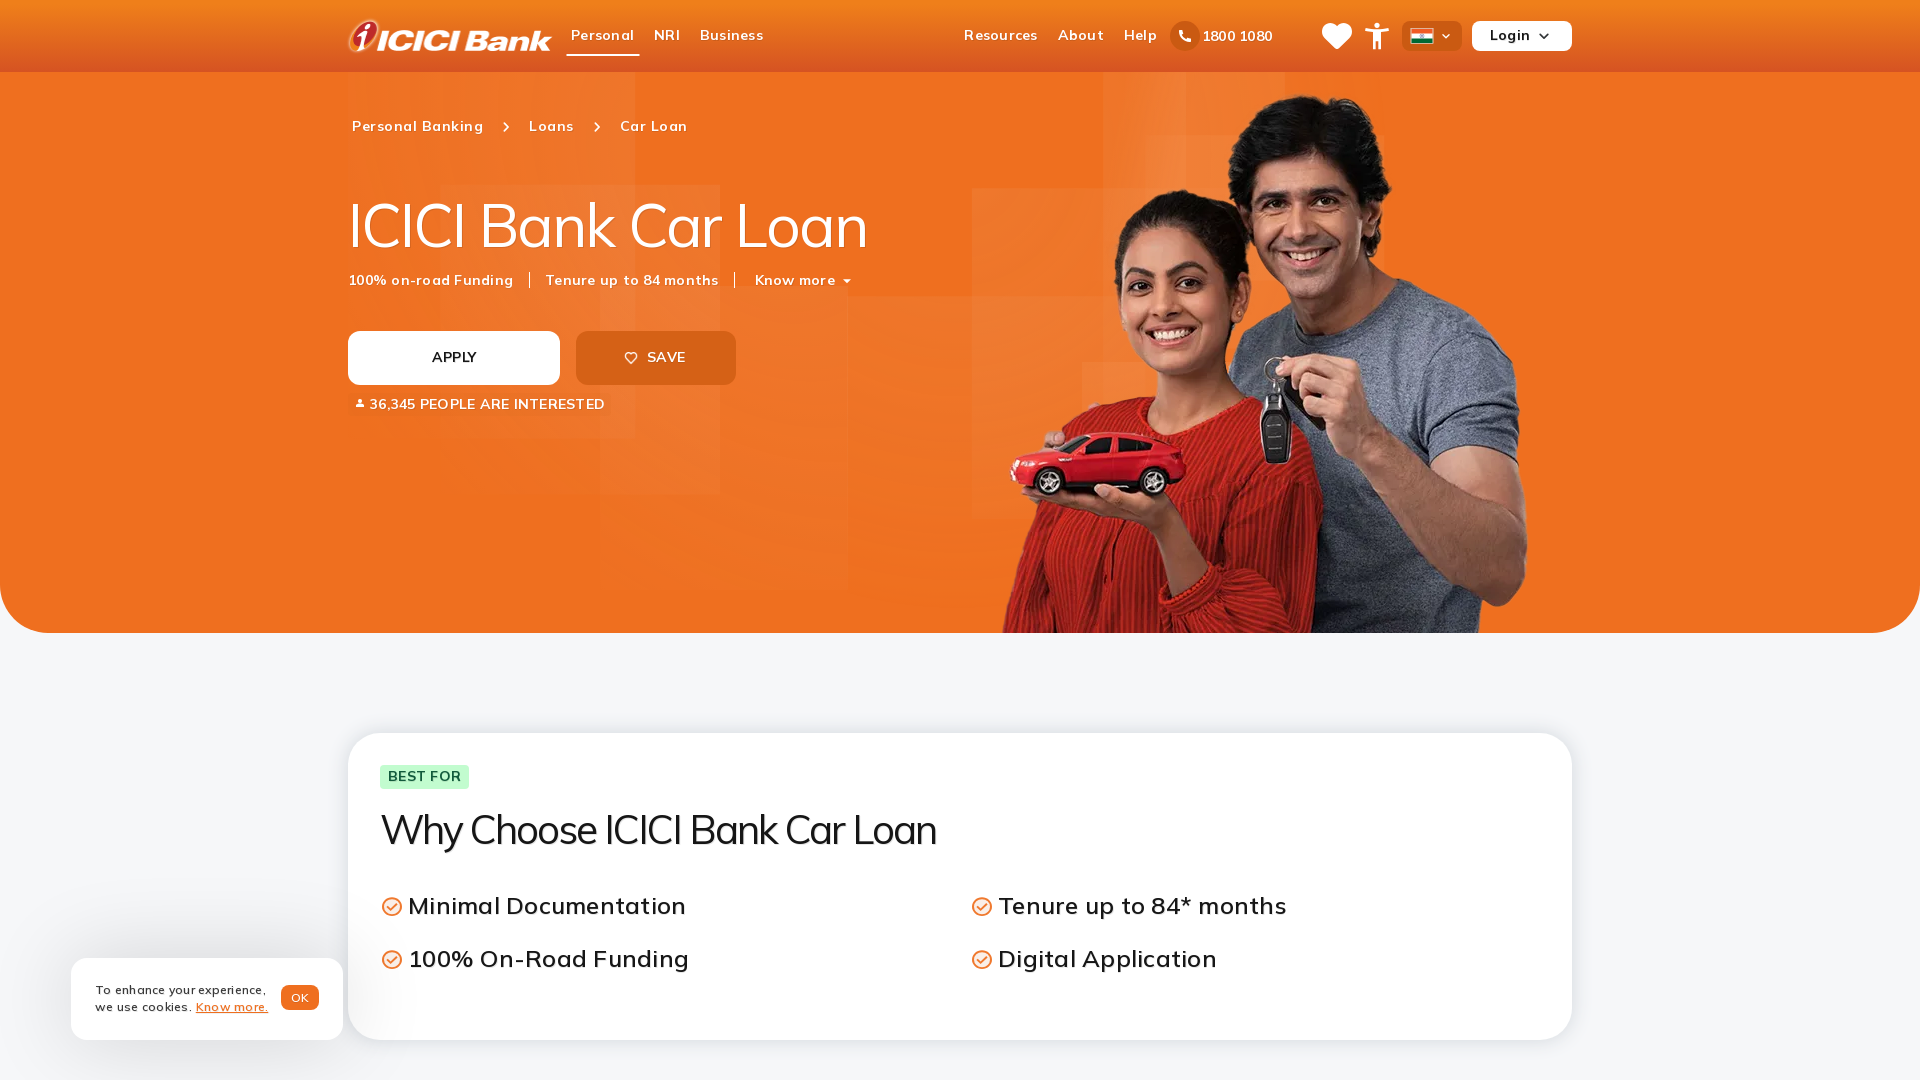

Car loan page loaded (domcontentloaded state)
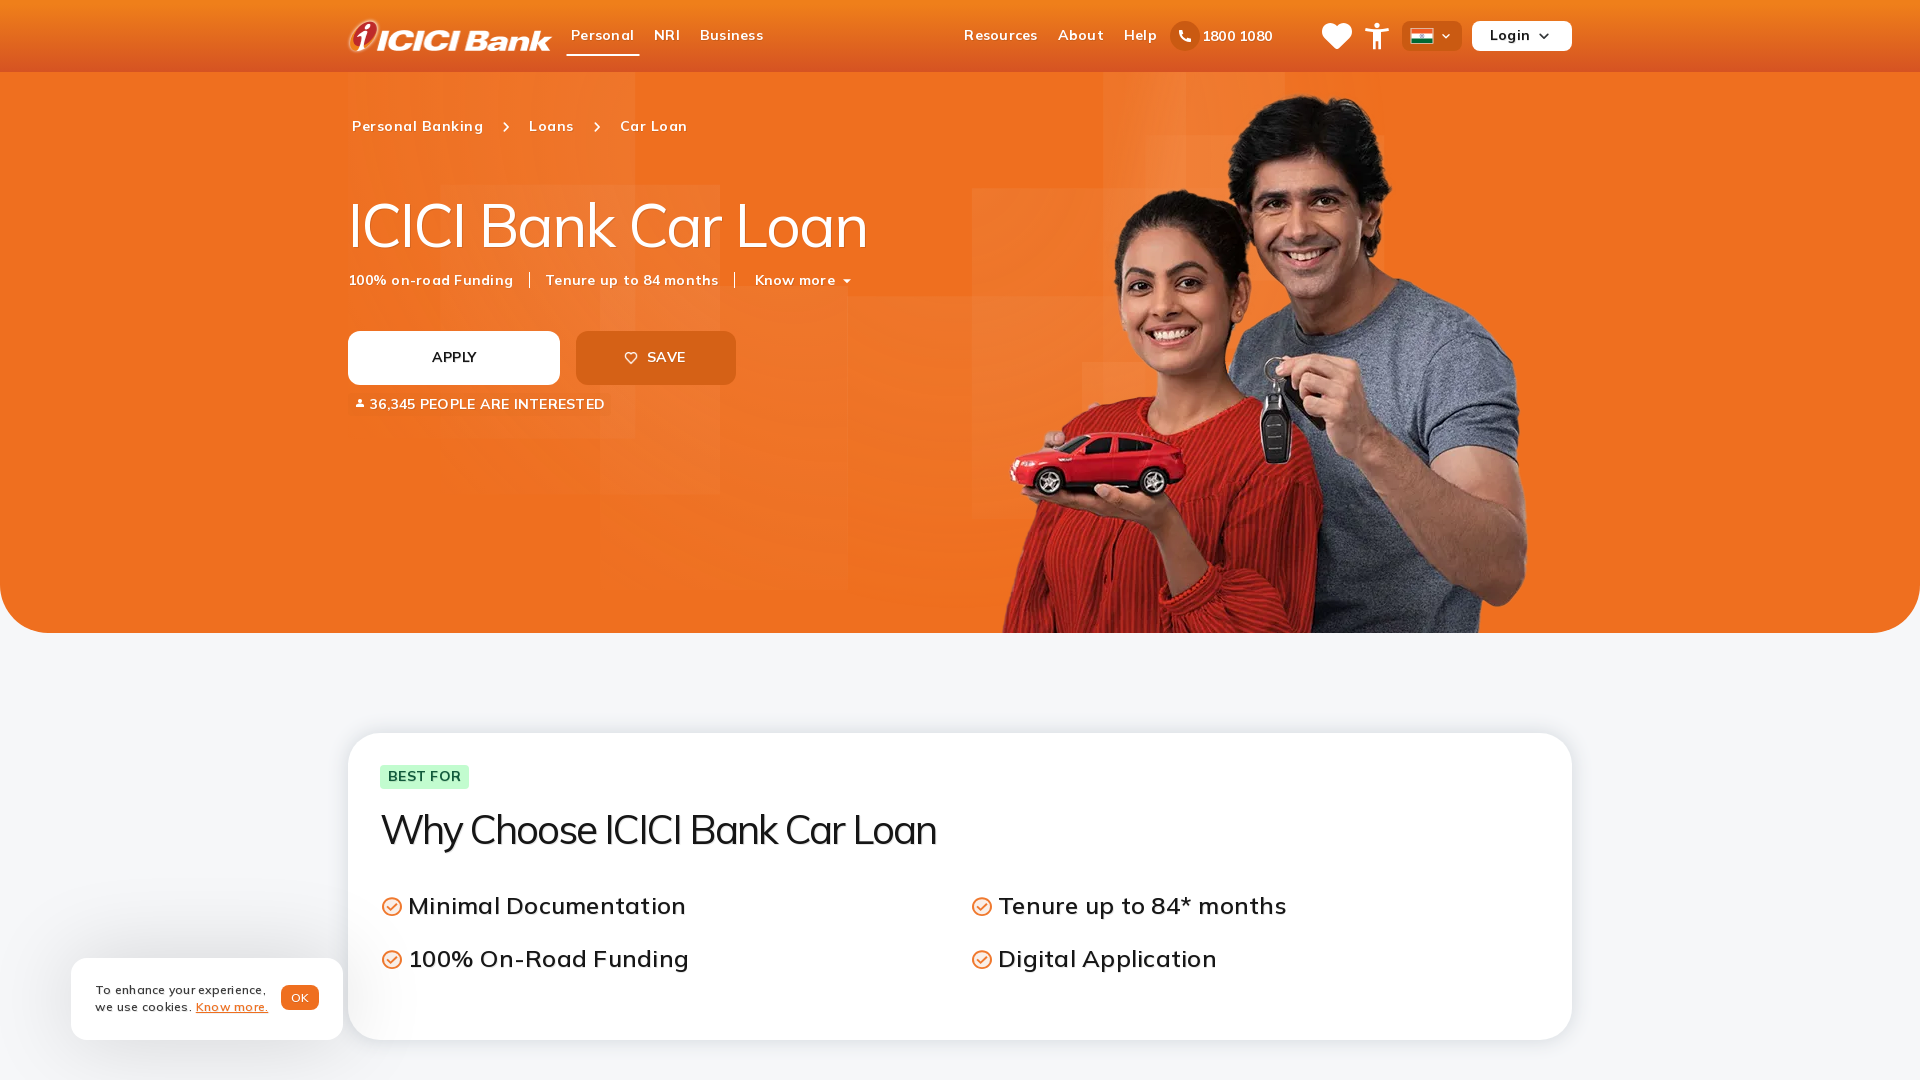

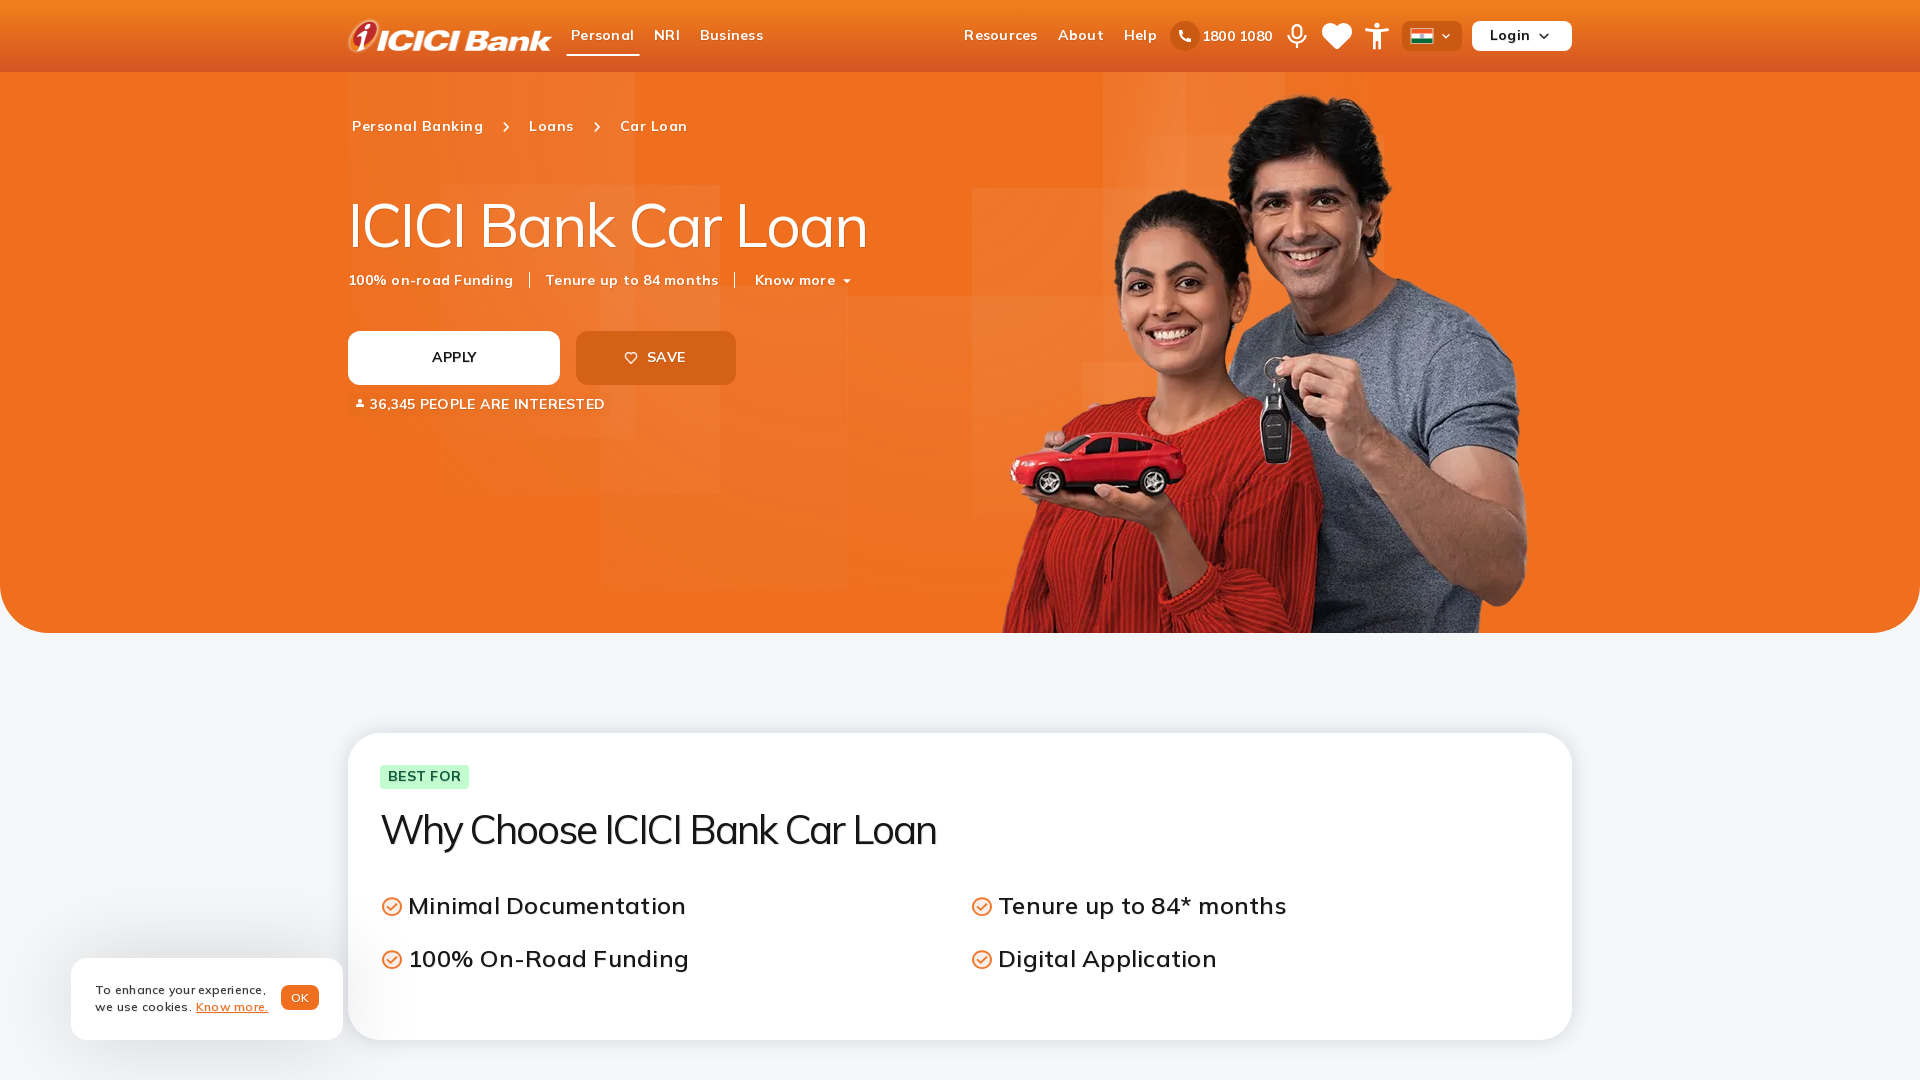